Tests navigation menu functionality on a grooming salon website by clicking through all menu items and verifying they navigate to the correct pages or anchor sections.

Starting URL: https://idwibwyk.github.io/groom-room/

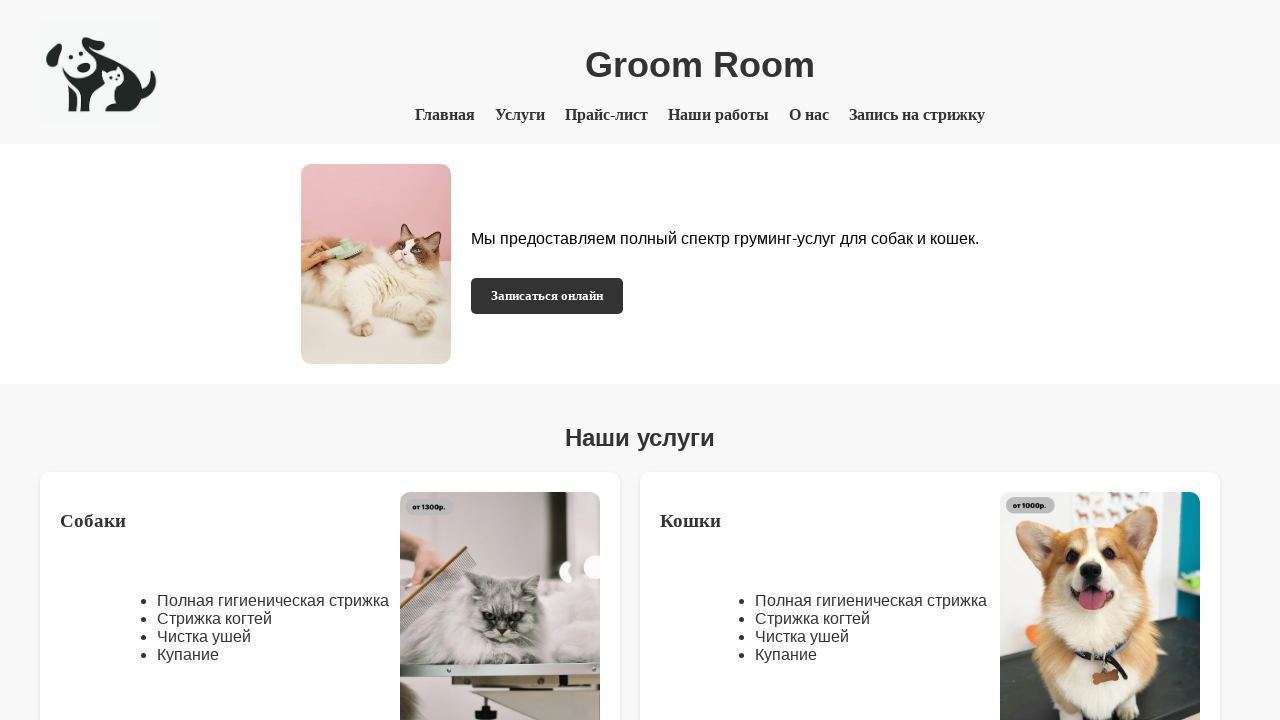

Clicked menu item 'Главная' on main page at (445, 115) on a:text-is('Главная')
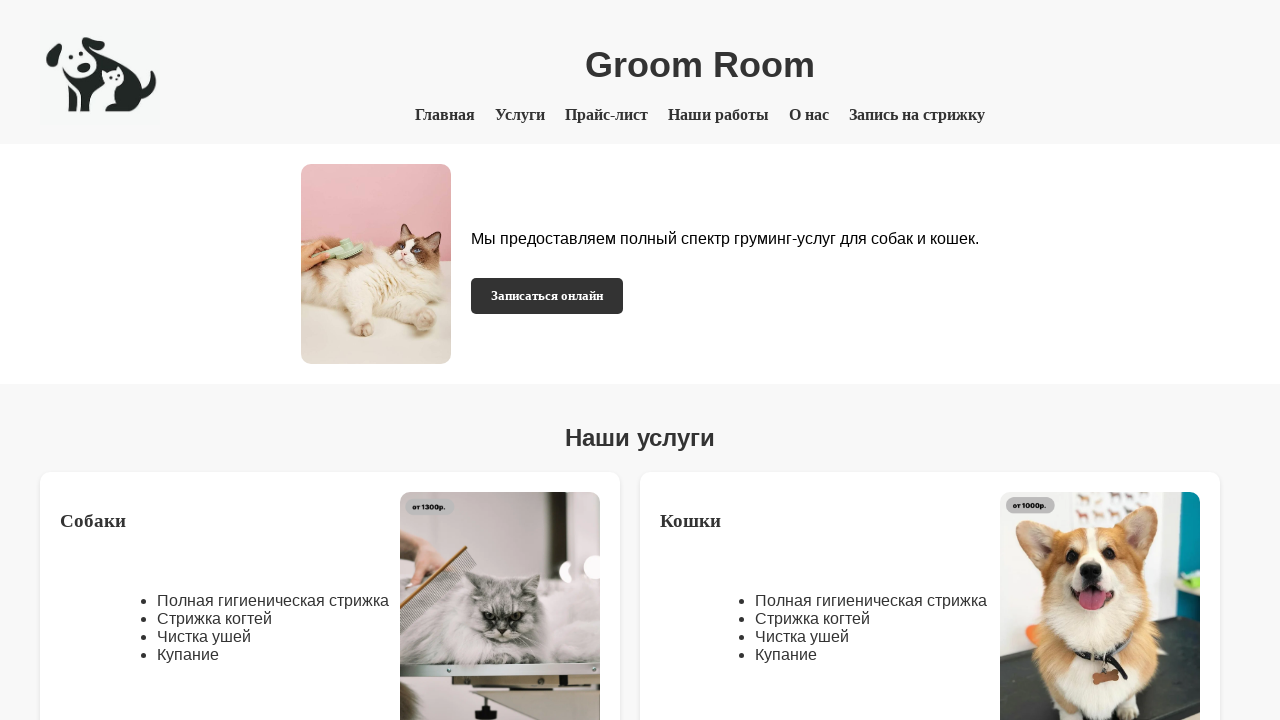

Waited for navigation after clicking 'Главная'
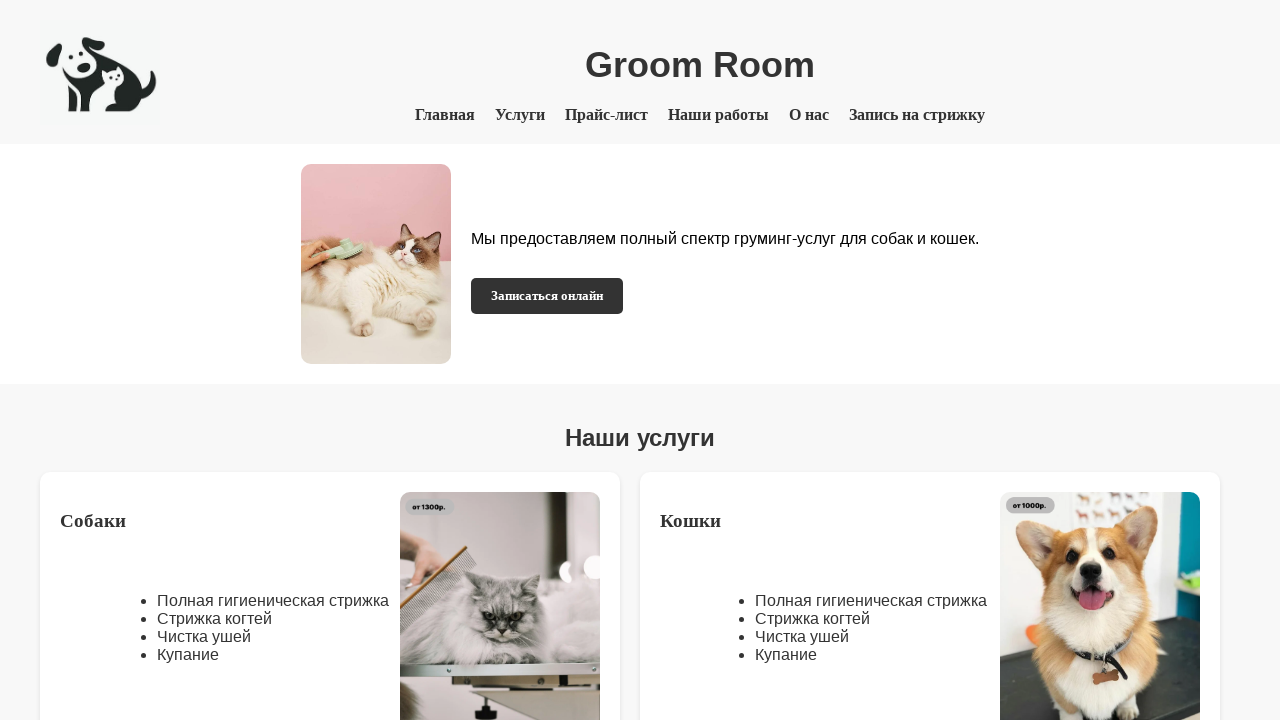

Clicked menu item 'Услуги' on main page at (520, 115) on a:text-is('Услуги')
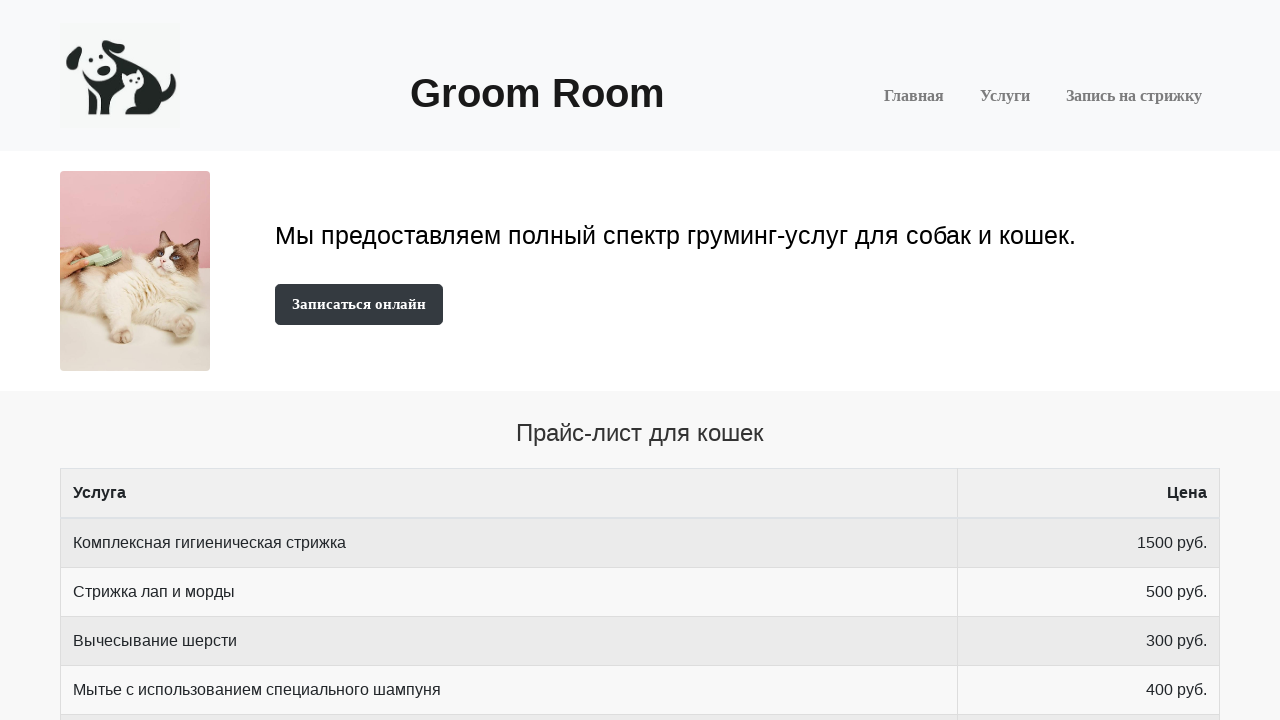

Waited for navigation after clicking 'Услуги'
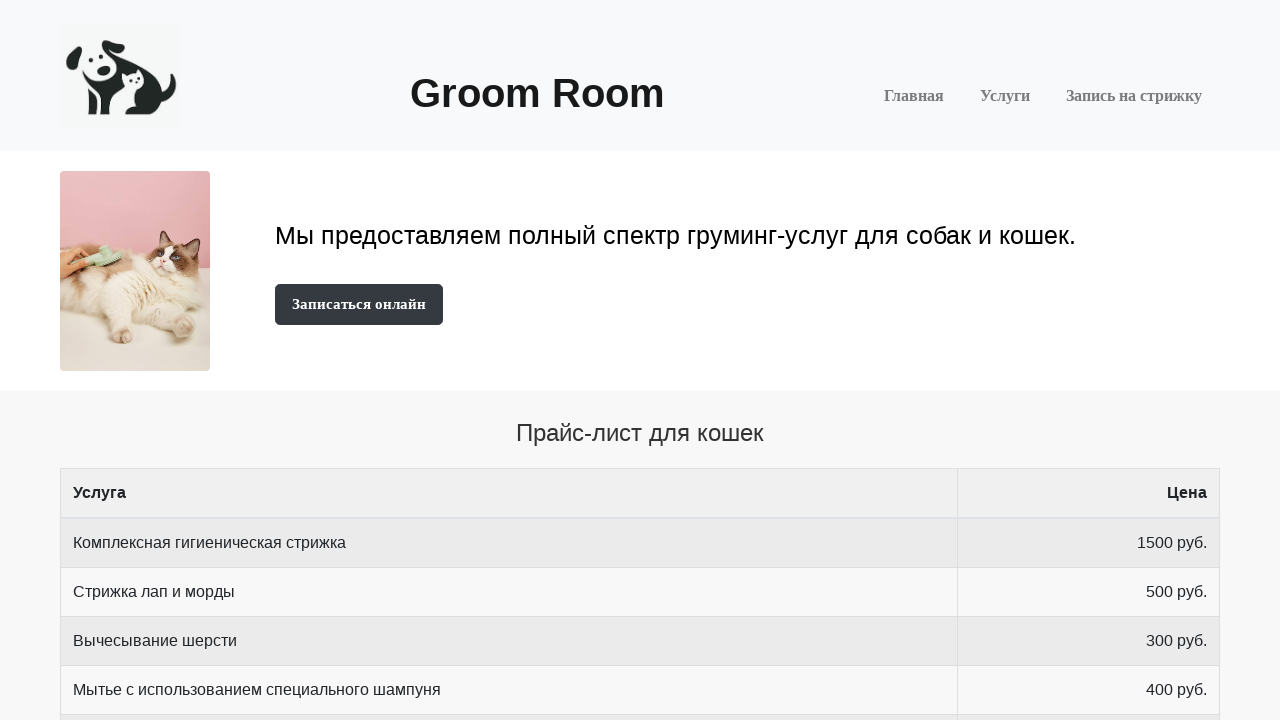

Navigated back from 'Услуги'
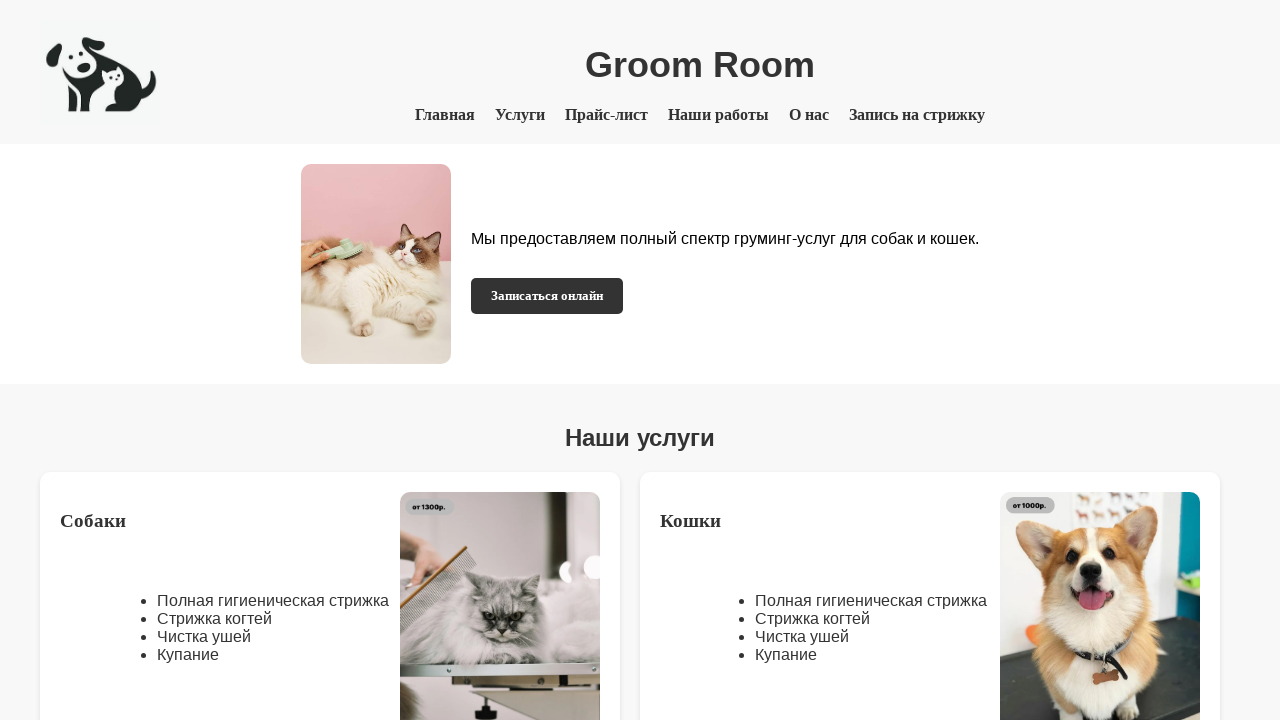

Waited for page to load after going back
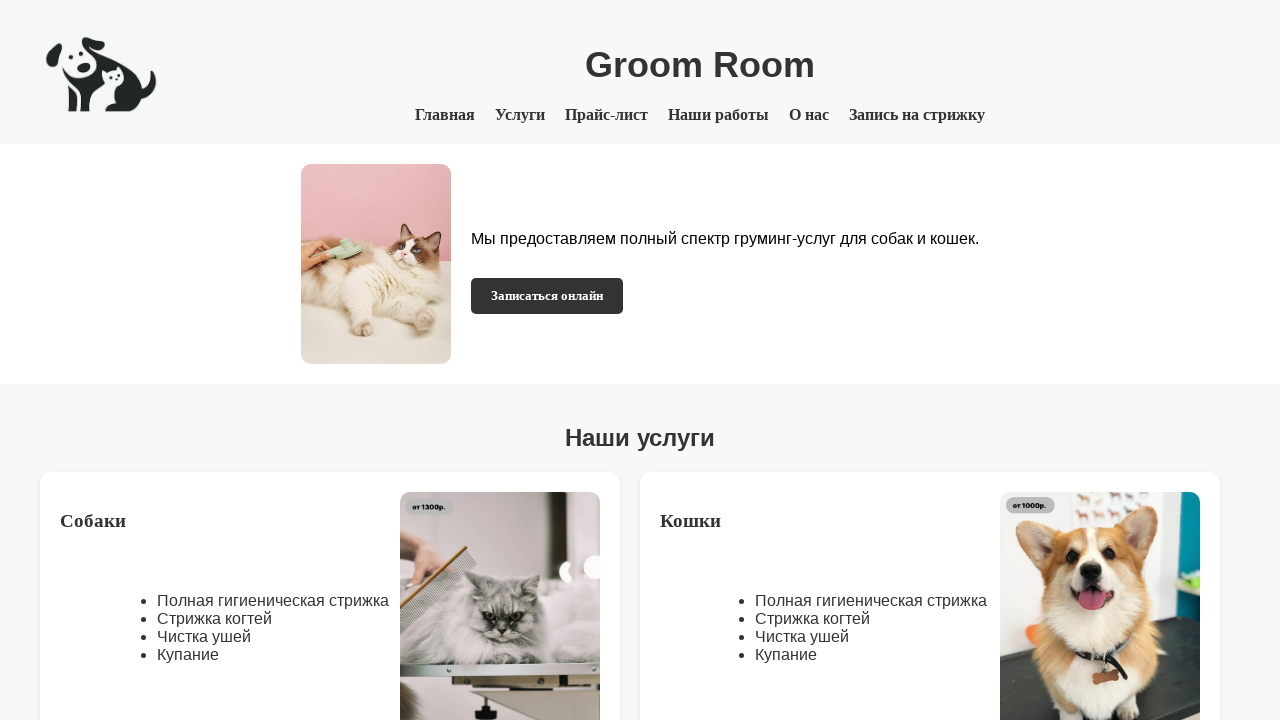

Clicked menu item 'Прайс-лист' on main page at (606, 115) on a:text-is('Прайс-лист')
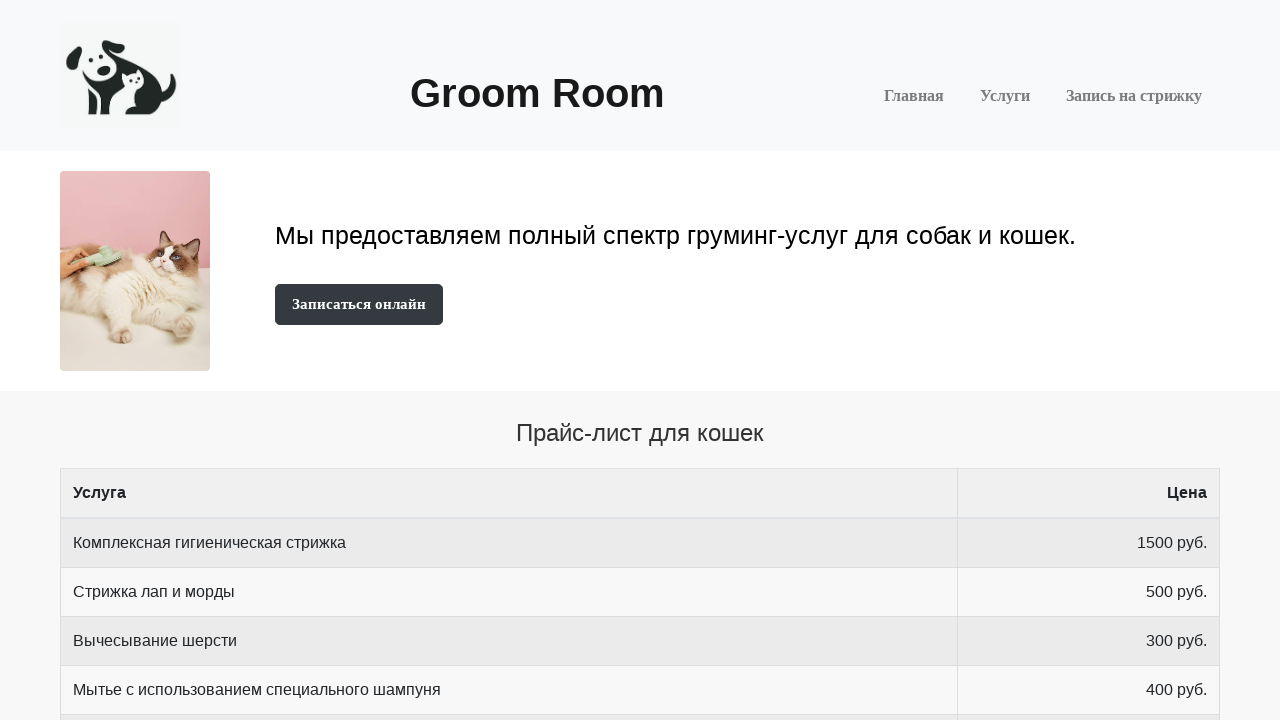

Waited for navigation after clicking 'Прайс-лист'
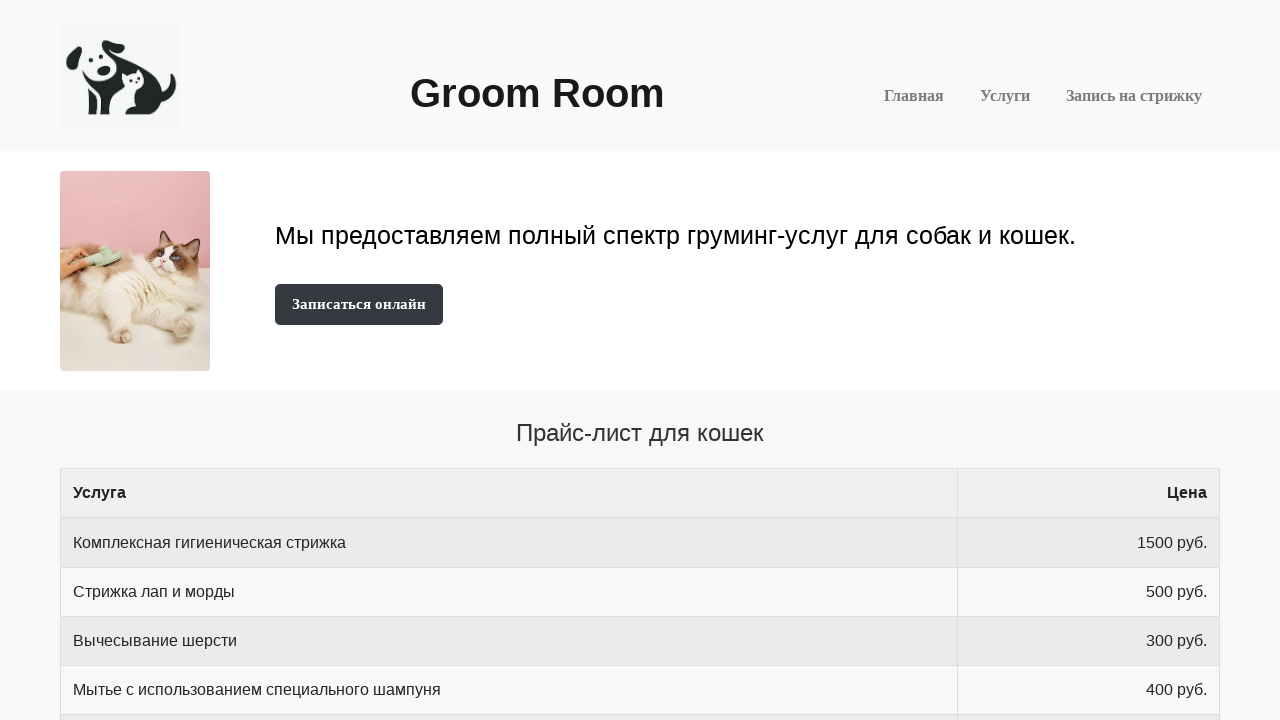

Navigated back from 'Прайс-лист'
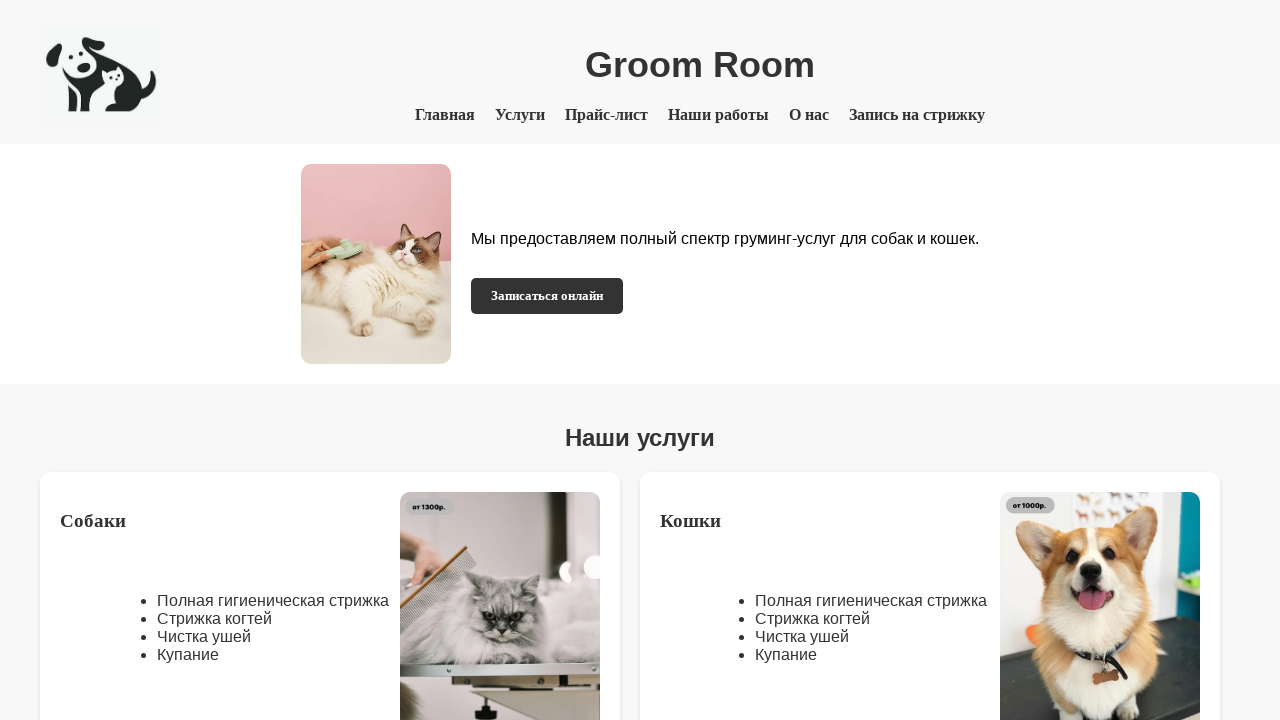

Waited for page to load after going back
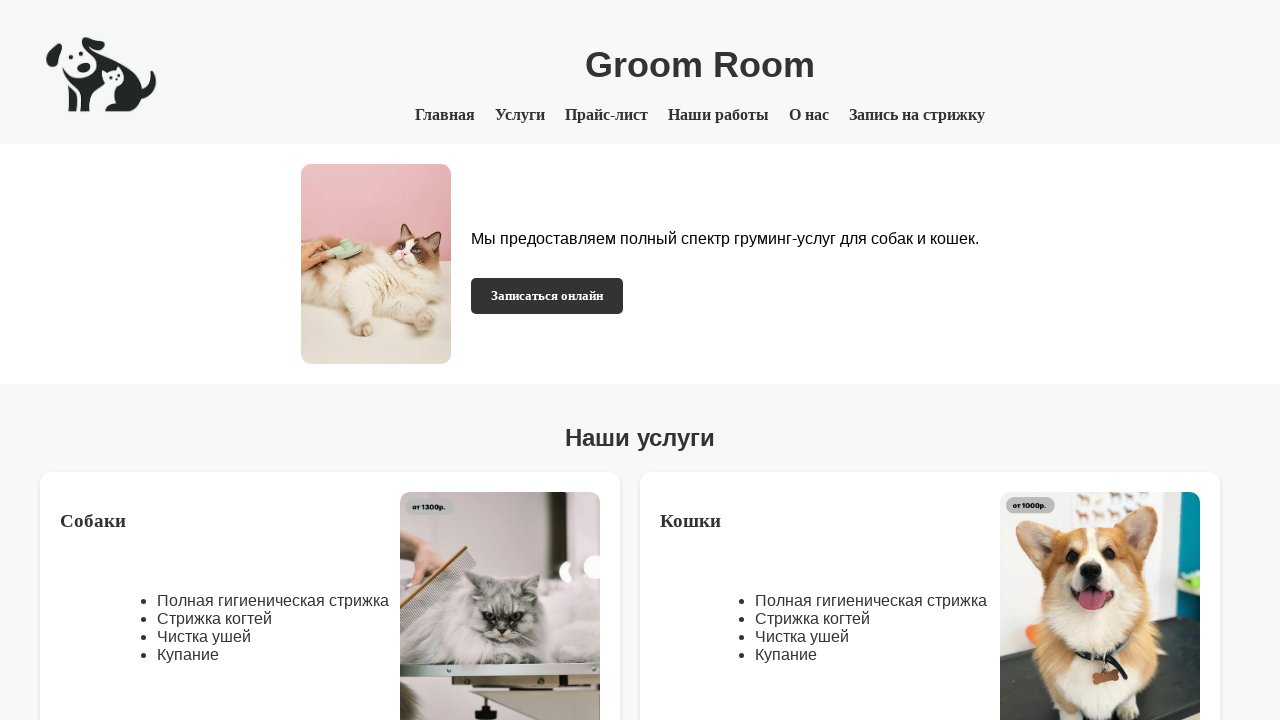

Clicked menu item 'Наши работы' on main page at (718, 115) on a:text-is('Наши работы')
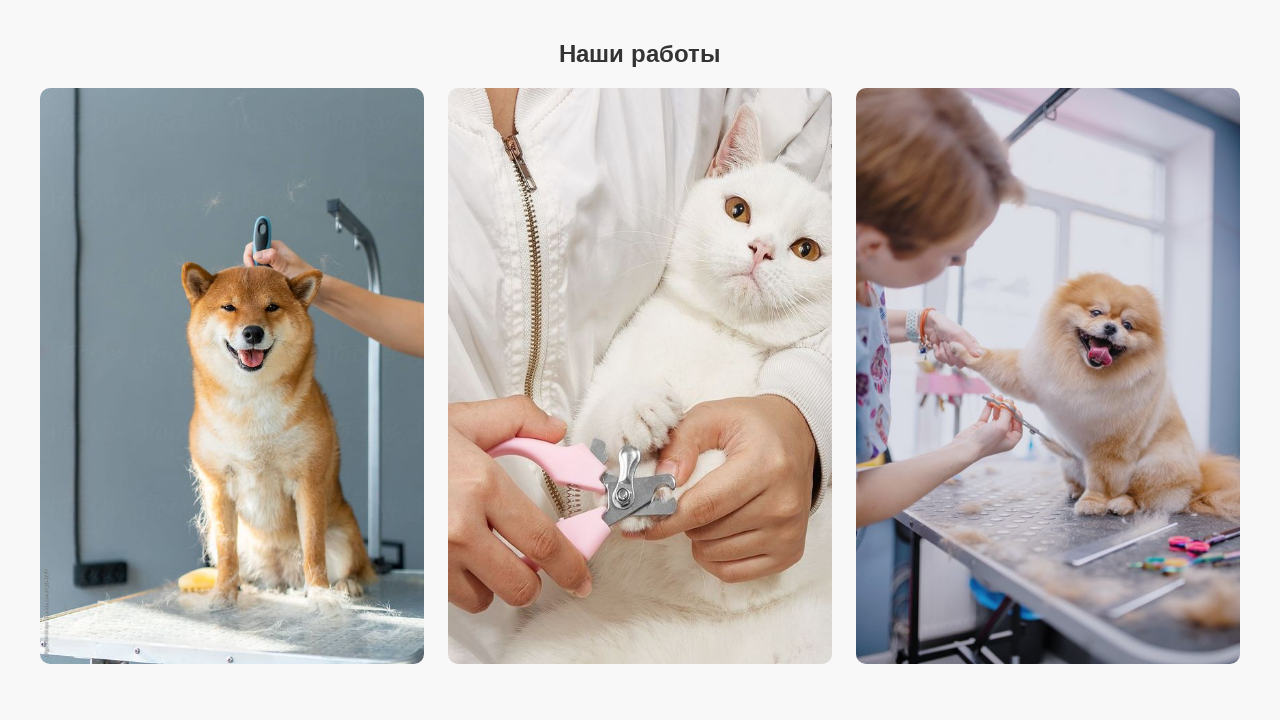

Waited for navigation after clicking 'Наши работы'
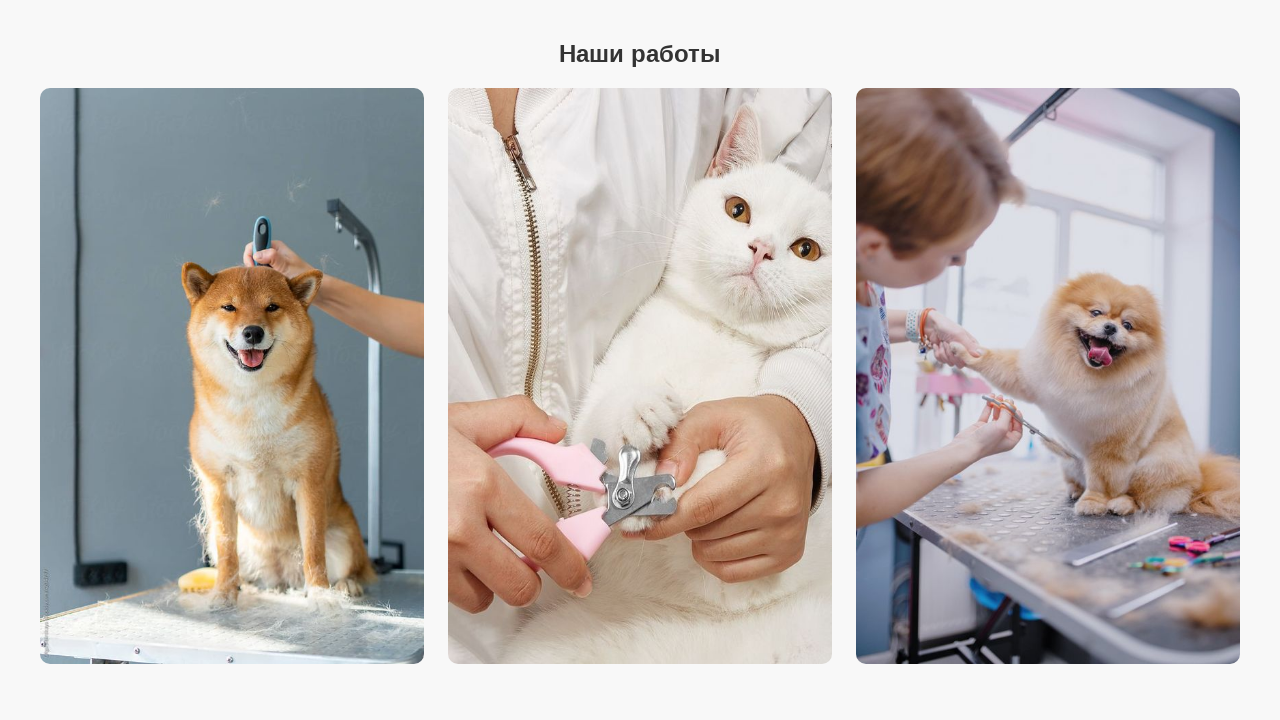

Verified anchor section '#gallery' is visible
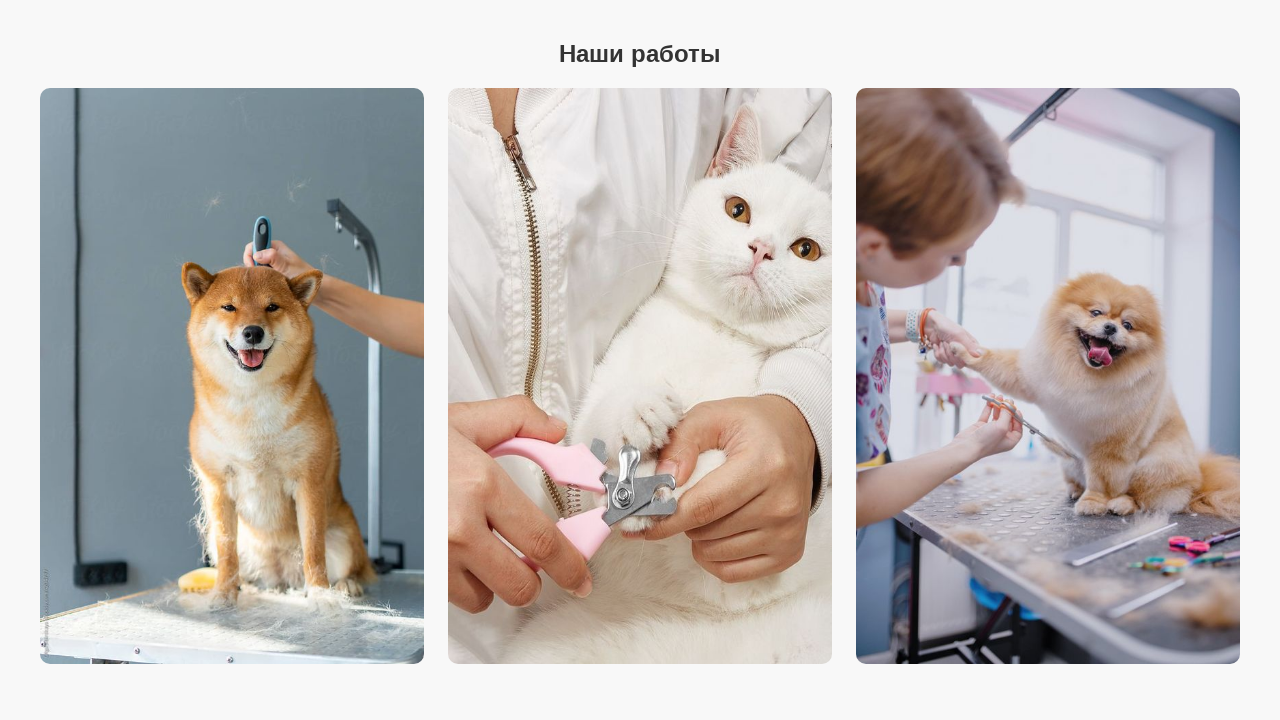

Navigated back from 'Наши работы'
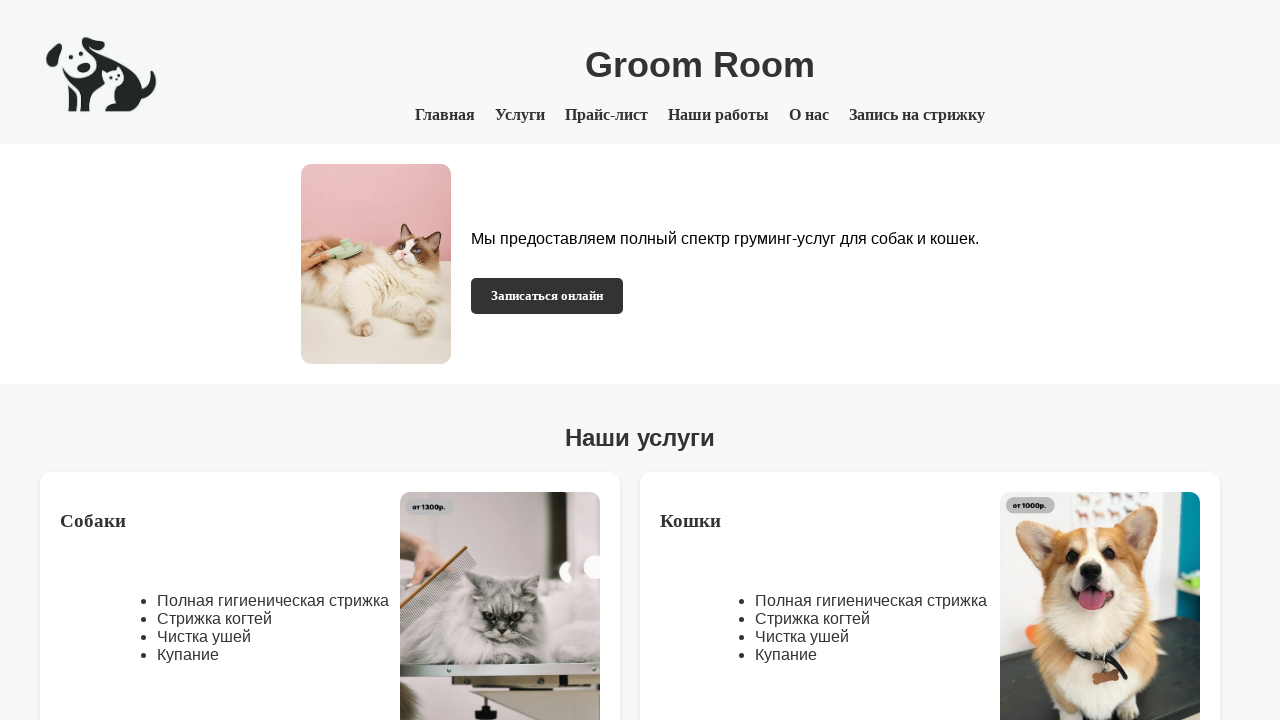

Waited for page to load after going back
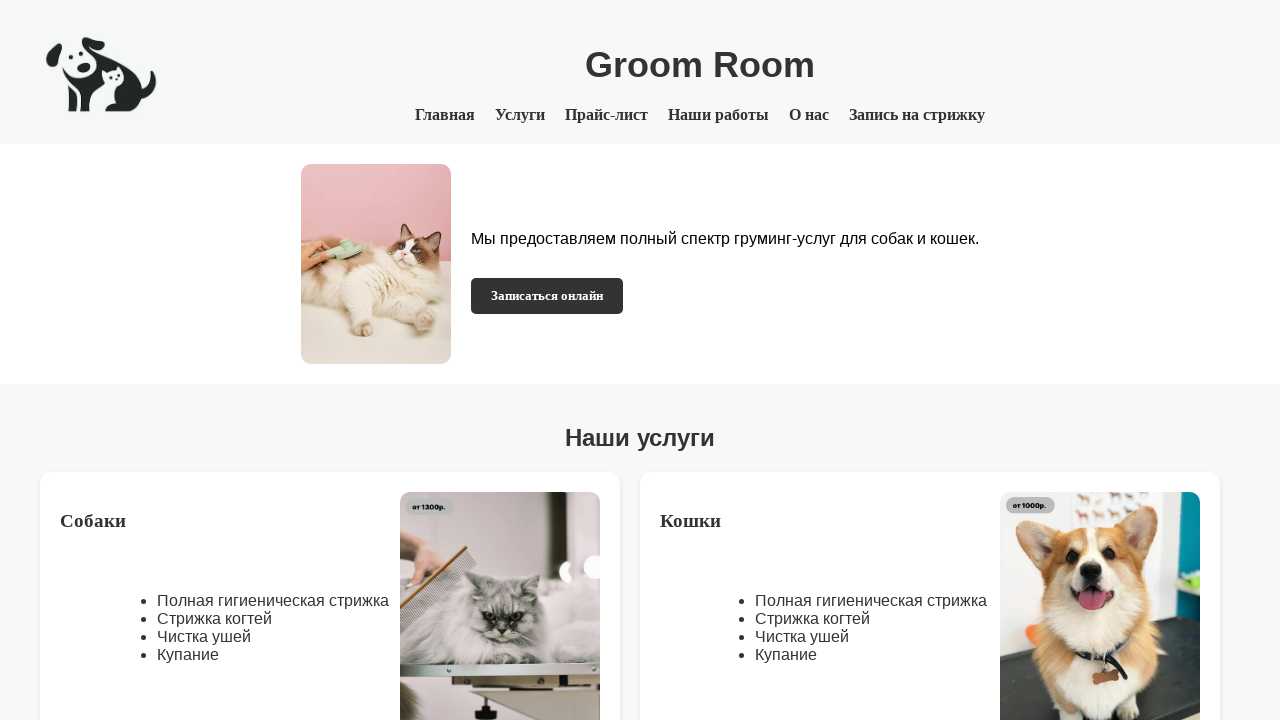

Clicked menu item 'О нас' on main page at (809, 115) on a:text-is('О нас')
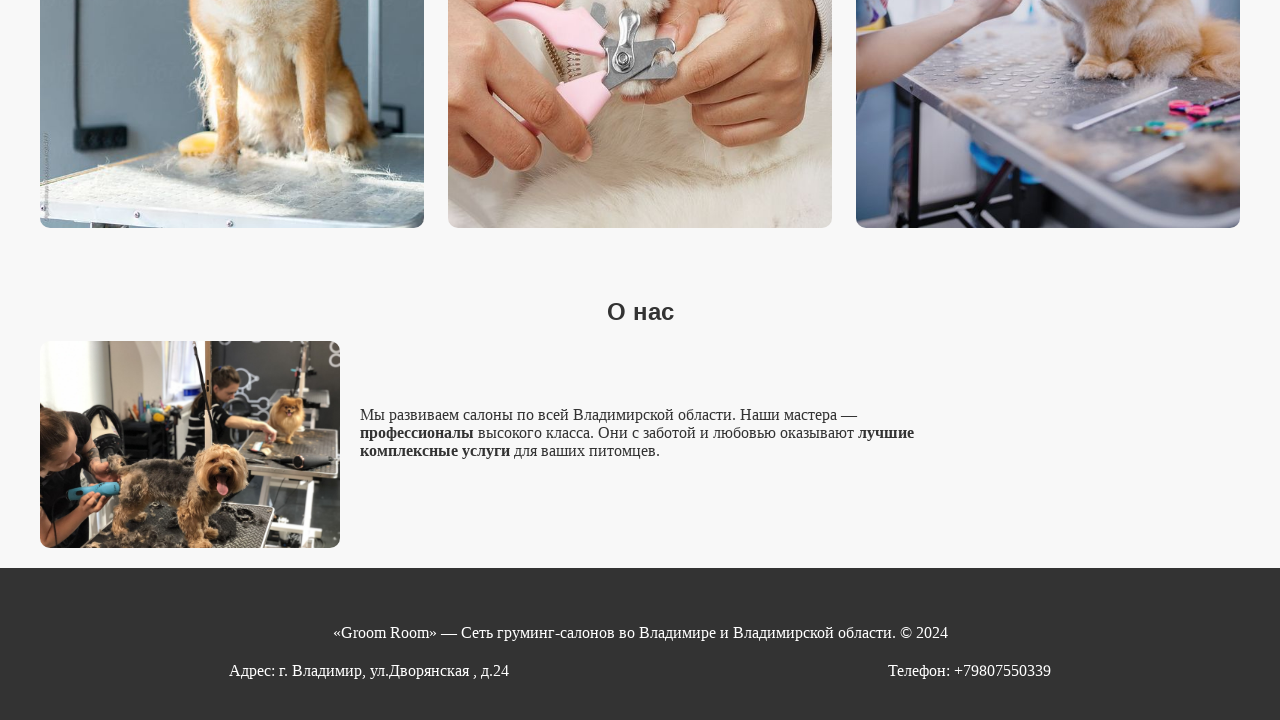

Waited for navigation after clicking 'О нас'
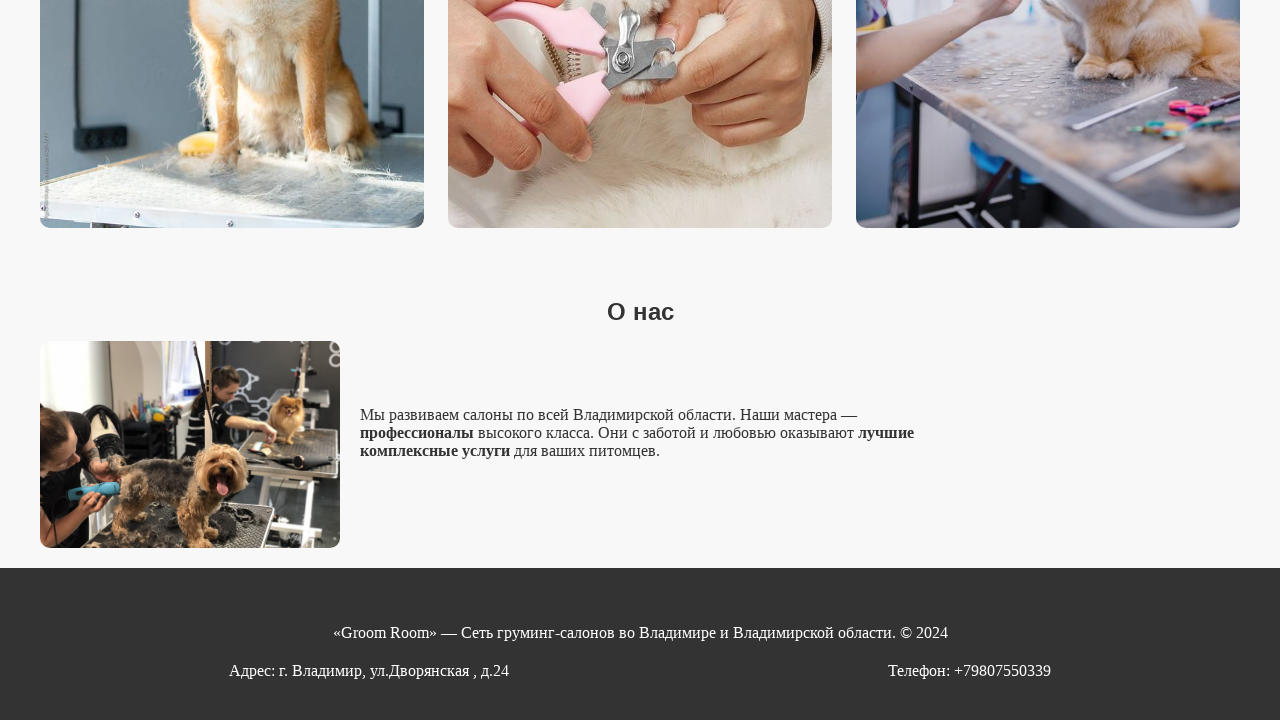

Verified anchor section '#about' is visible
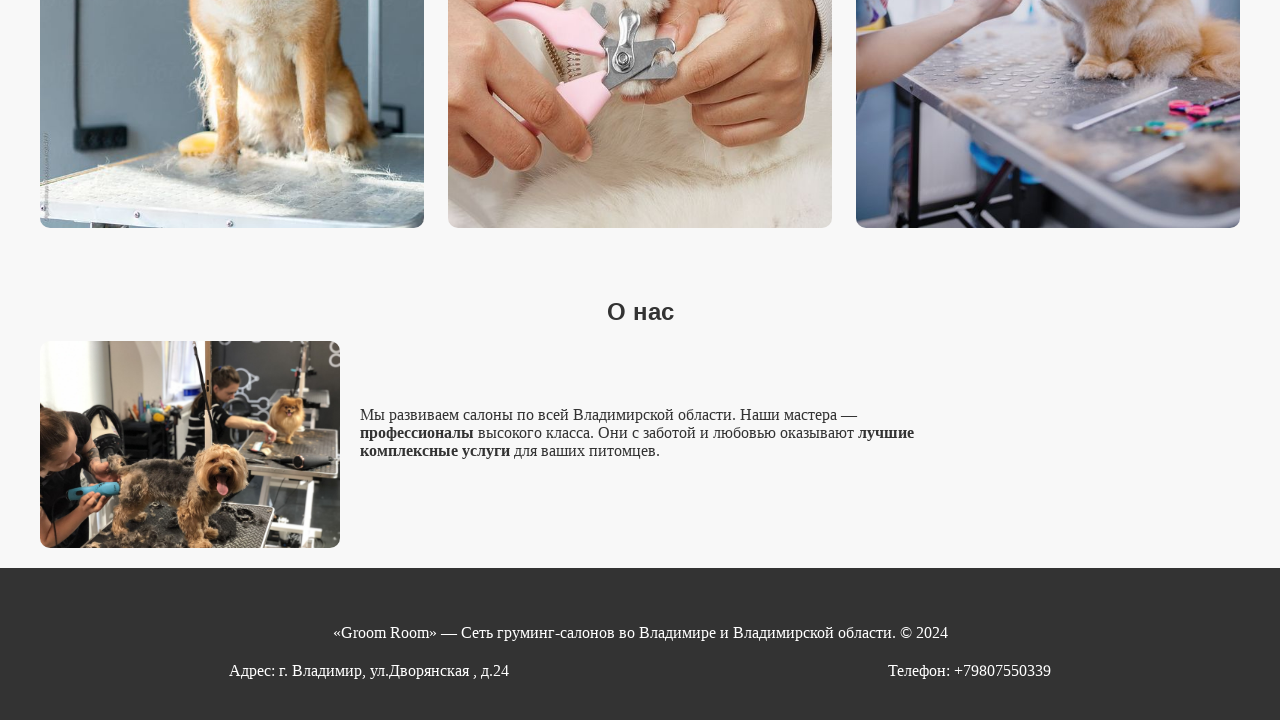

Navigated back from 'О нас'
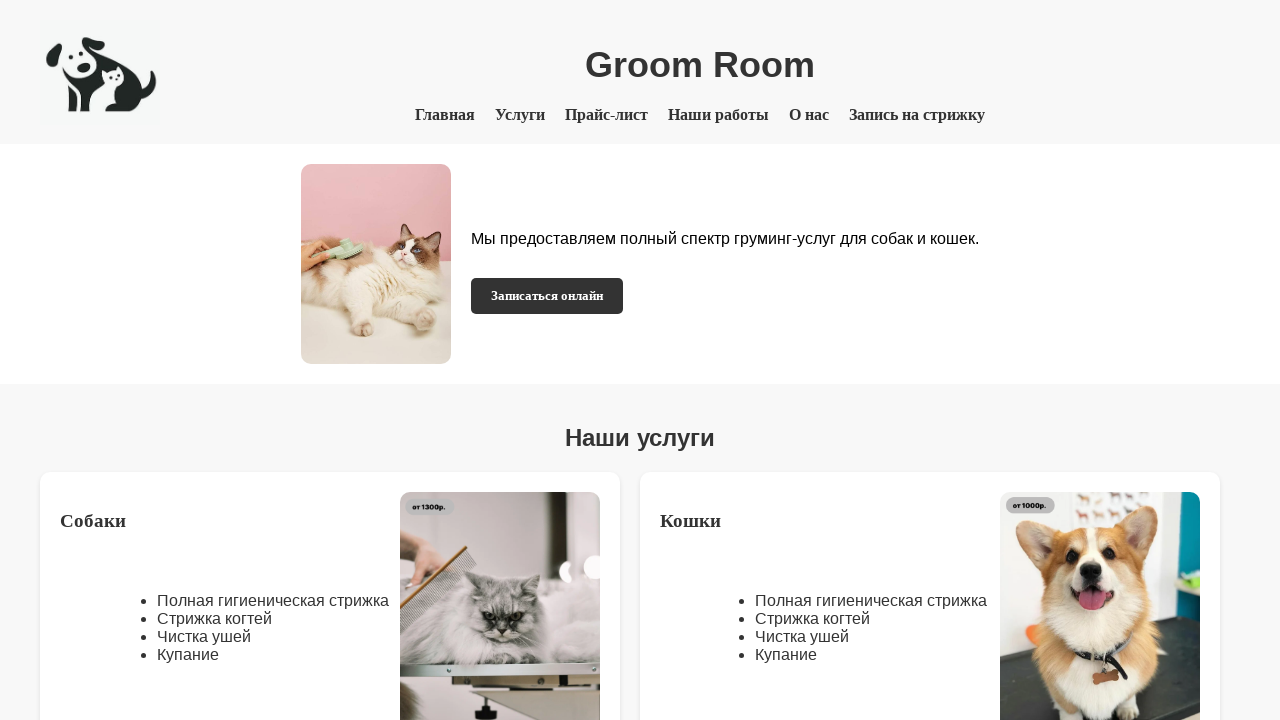

Waited for page to load after going back
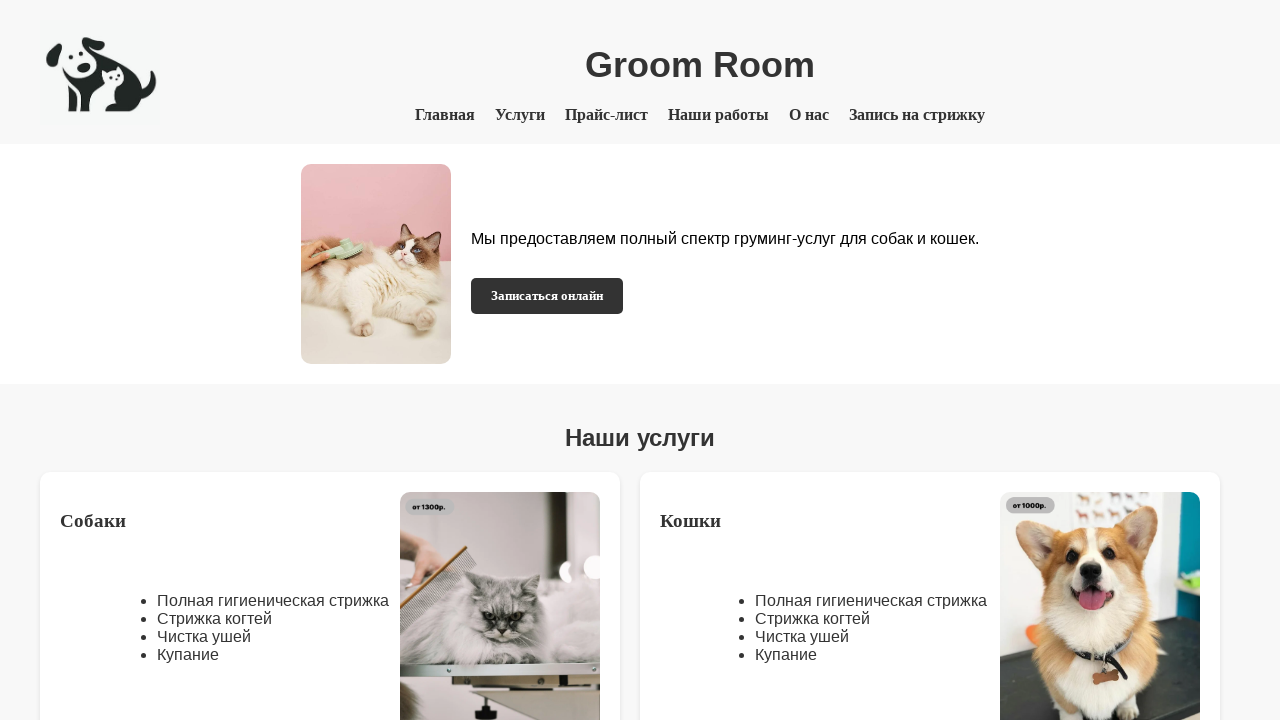

Clicked menu item 'Запись на стрижку' on main page at (917, 115) on a:text-is('Запись на стрижку')
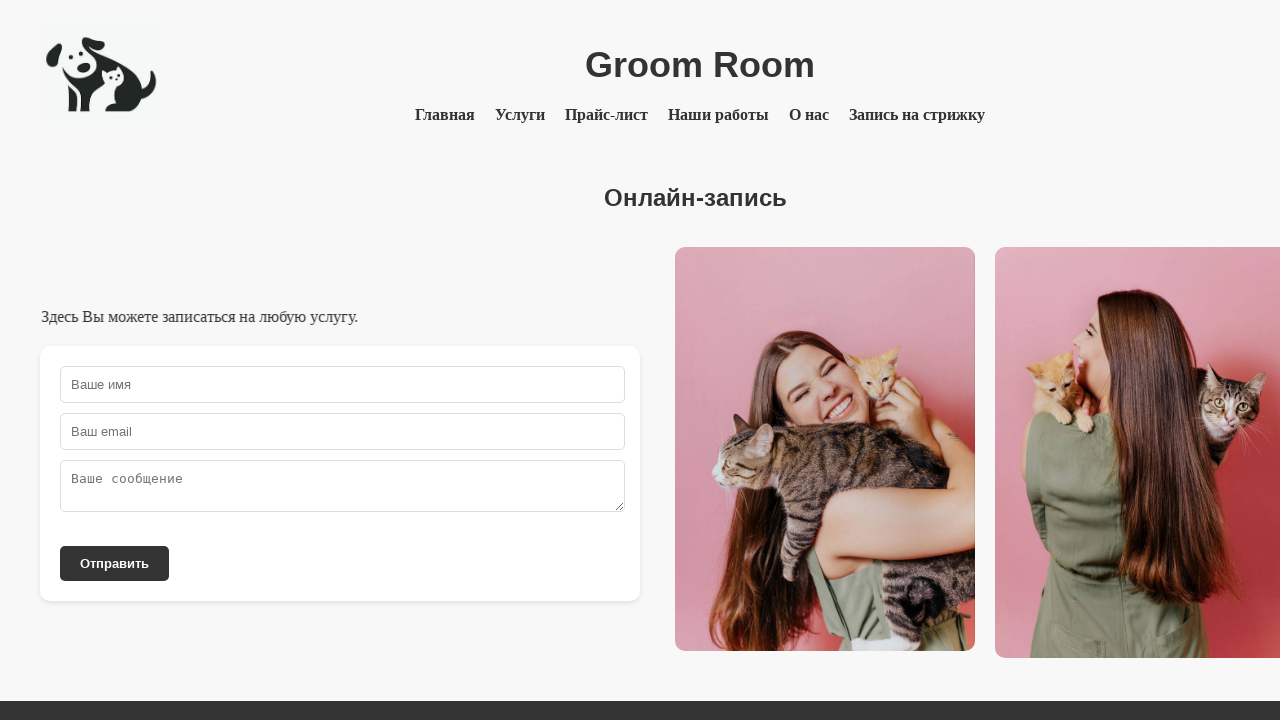

Waited for navigation after clicking 'Запись на стрижку'
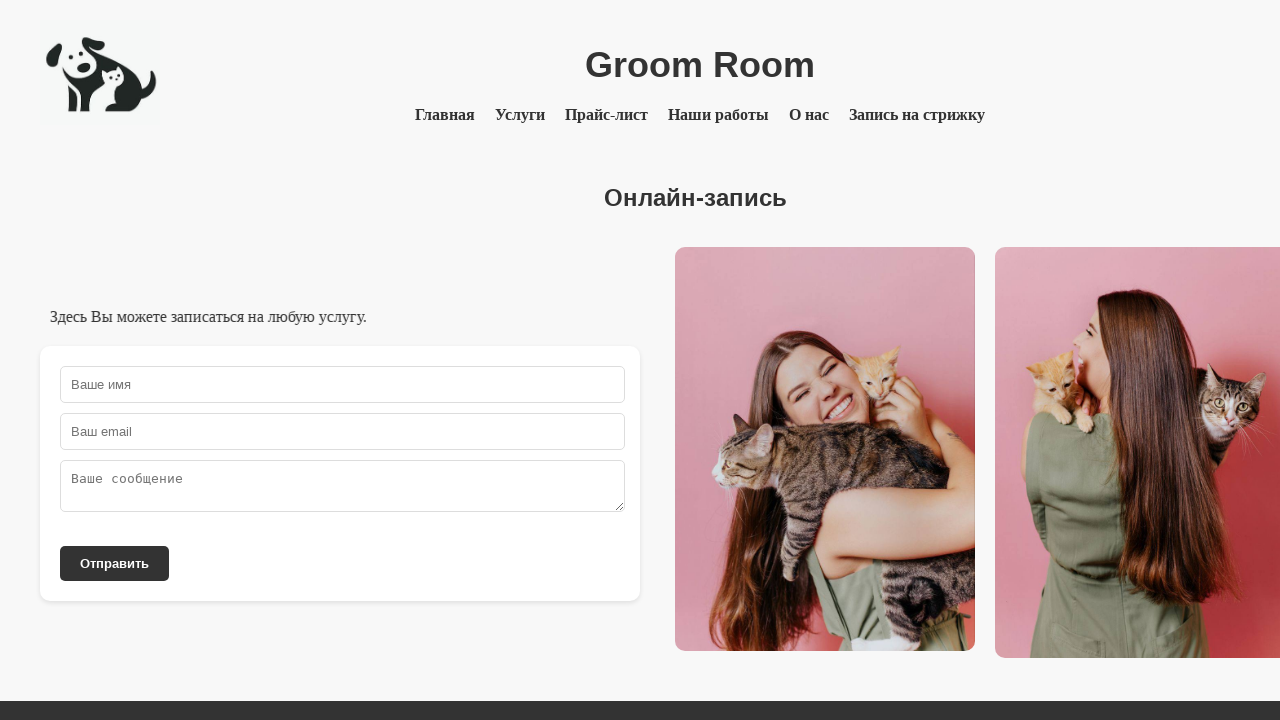

Navigated back from 'Запись на стрижку'
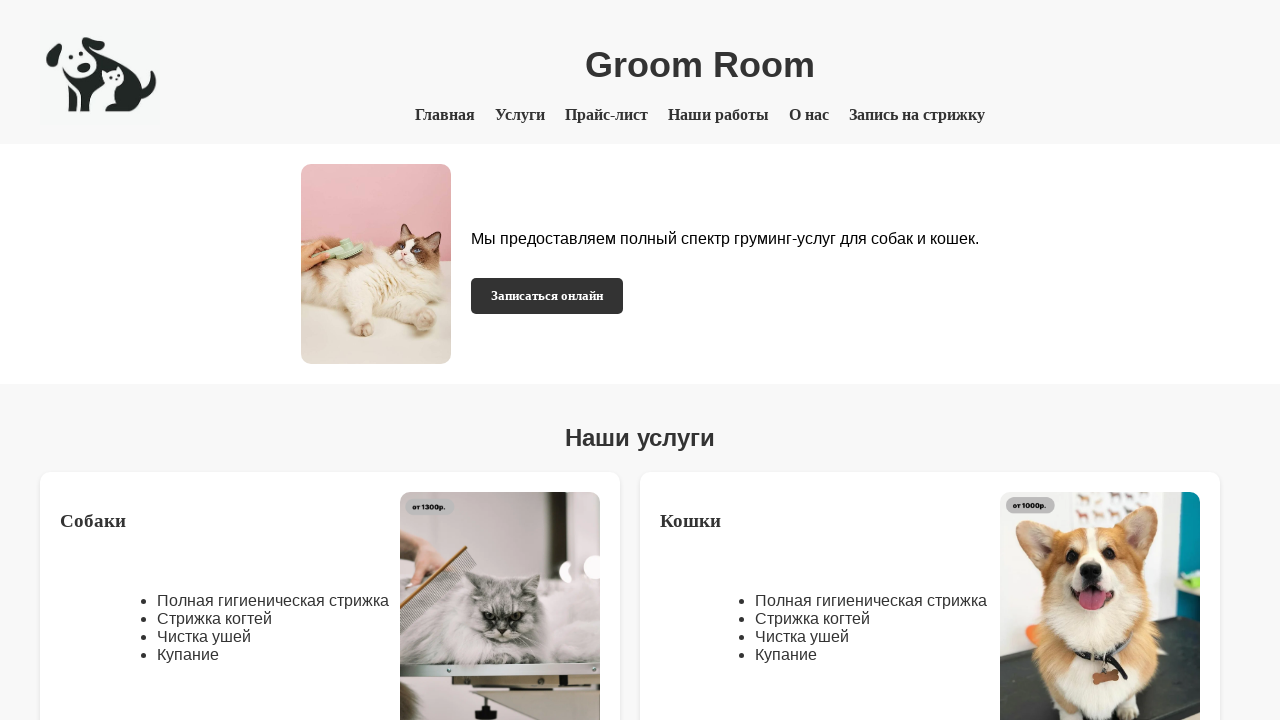

Waited for page to load after going back
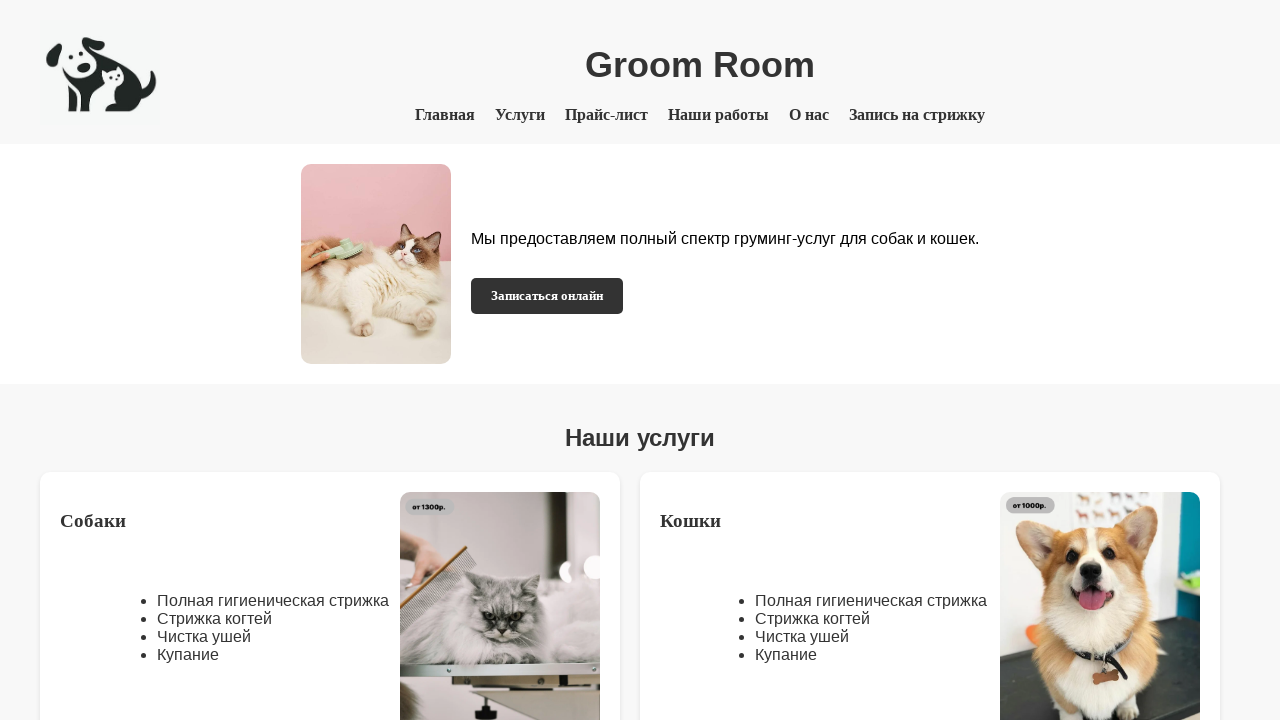

Navigated to price.html page
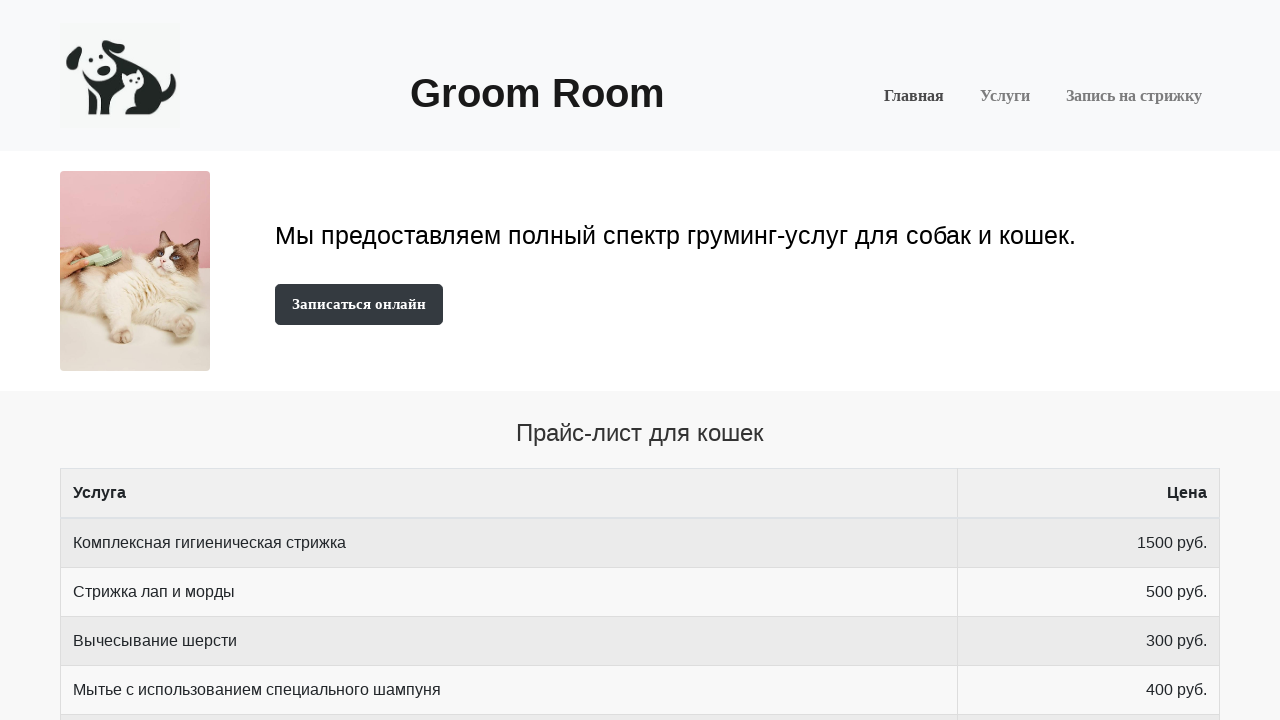

Clicked menu item 'Главная' on price page at (914, 96) on a:text-is('Главная')
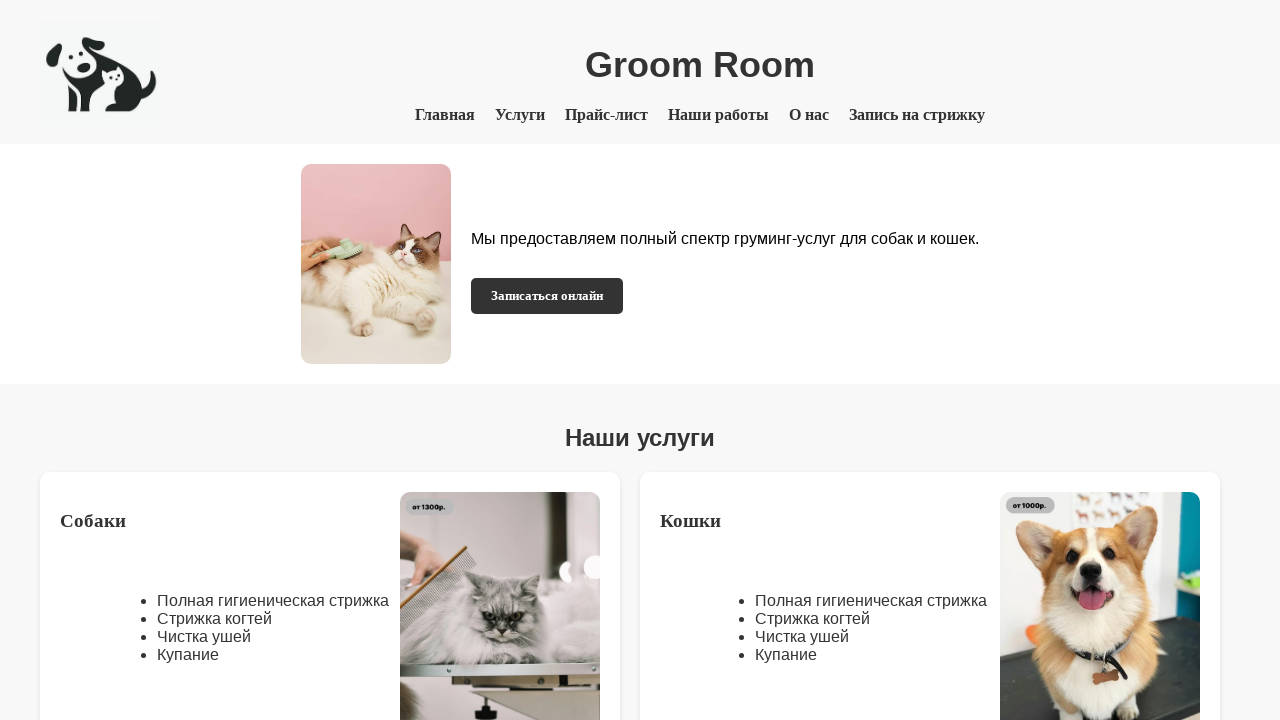

Waited for navigation after clicking 'Главная' on price page
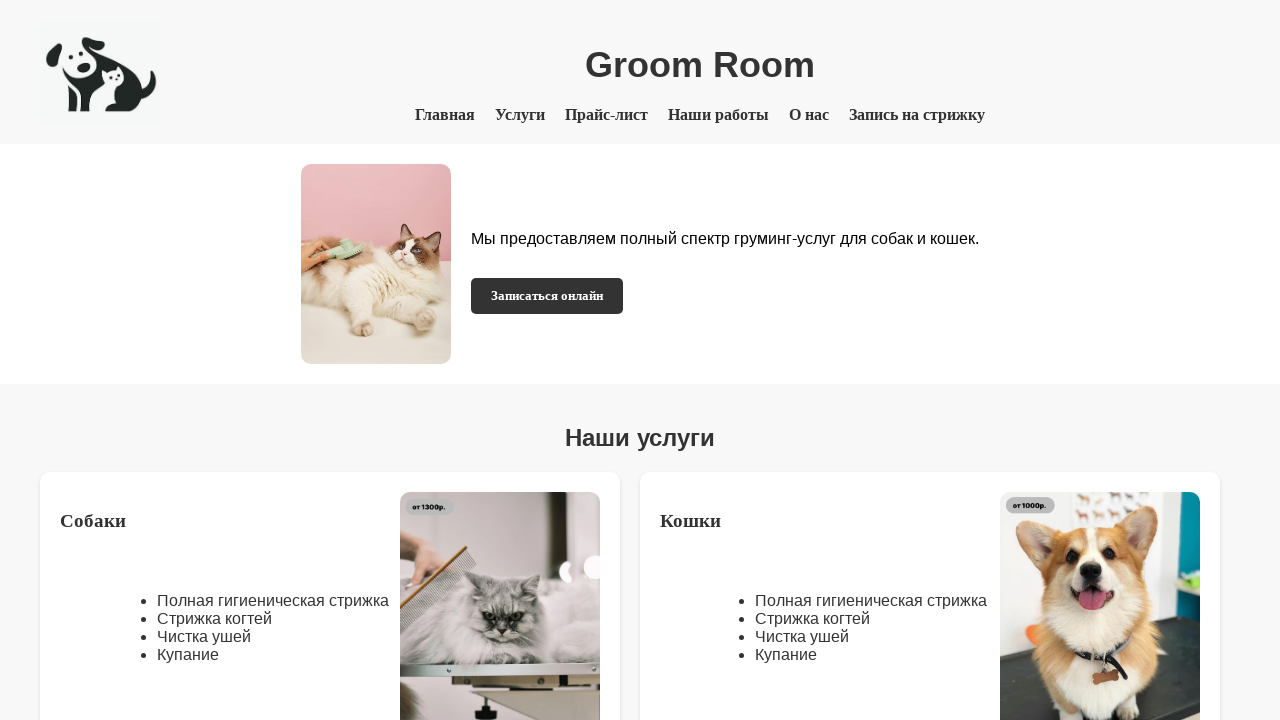

Clicked menu item 'Услуги' on price page at (520, 115) on a:text-is('Услуги')
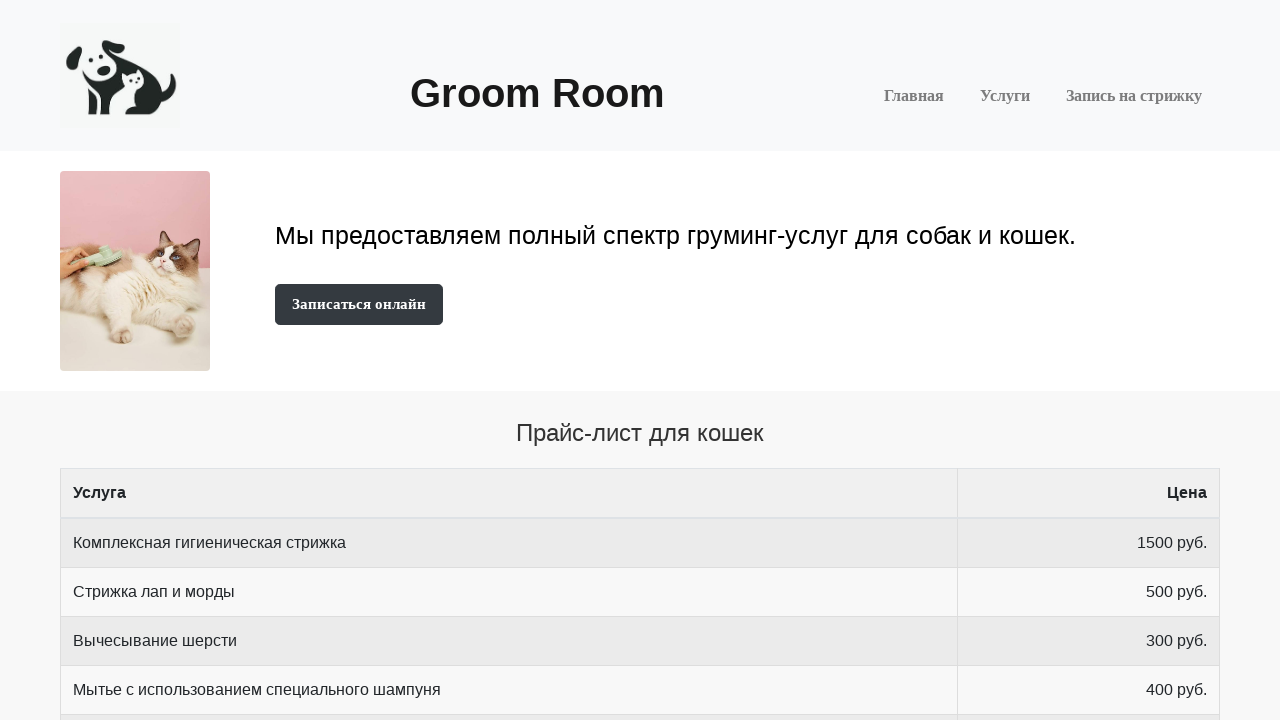

Waited for navigation after clicking 'Услуги' on price page
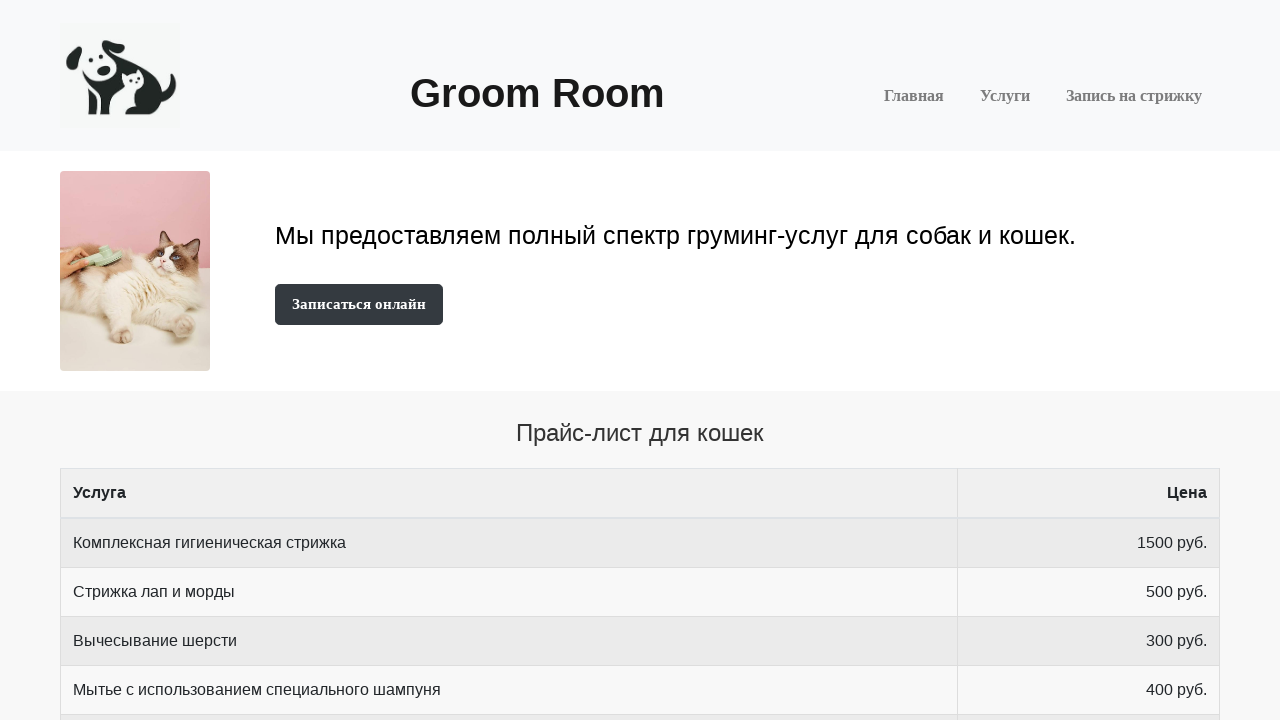

Navigated back from 'Услуги' on price page
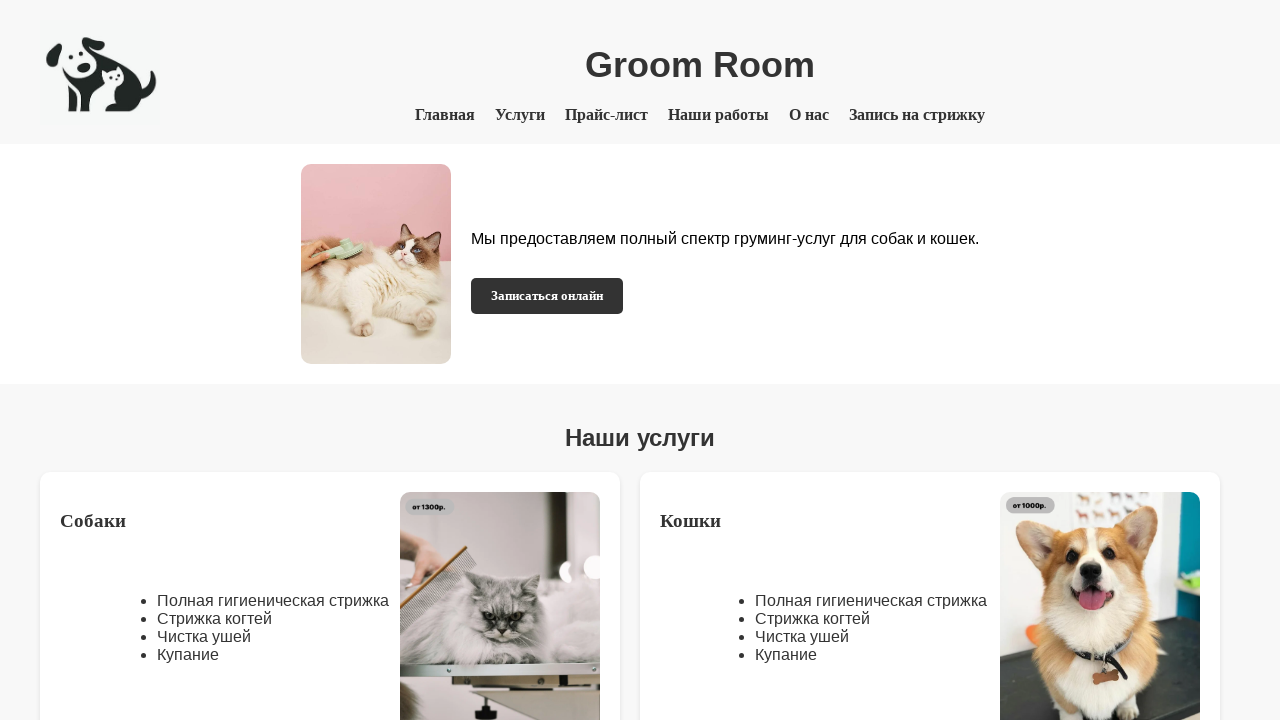

Waited for page to load after going back on price page
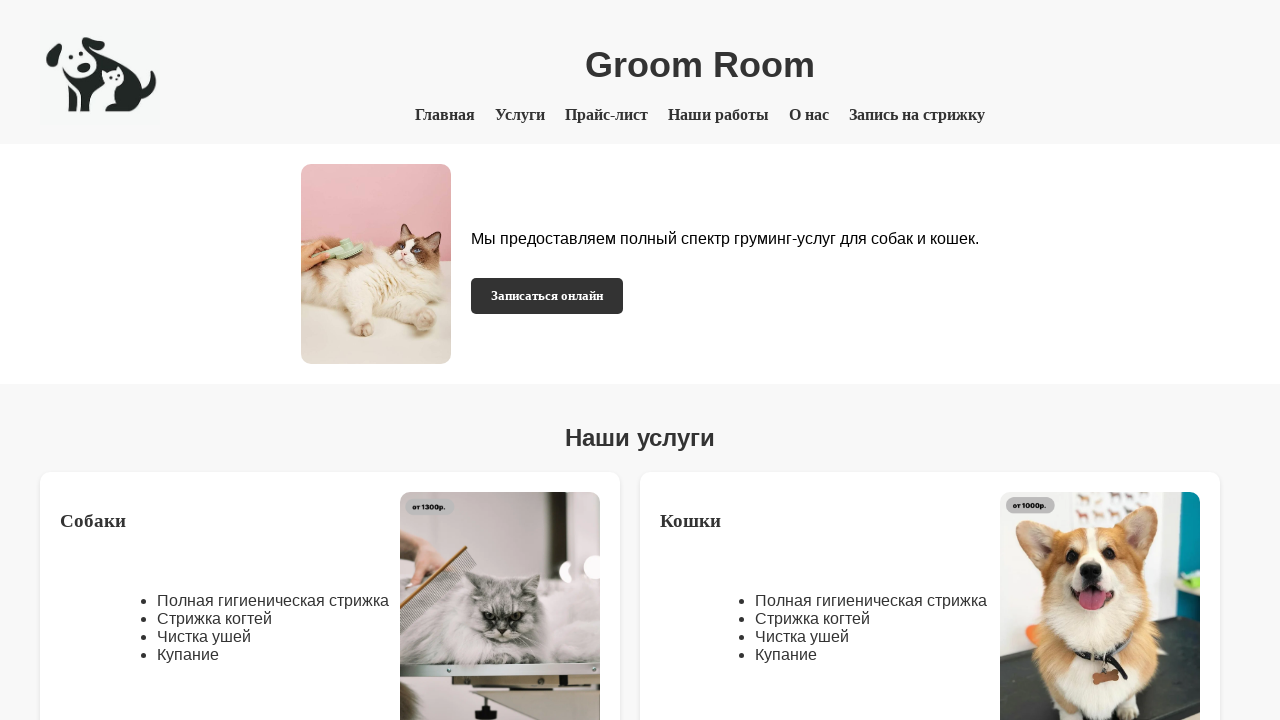

Clicked menu item 'Прайс-лист' on price page at (606, 115) on a:text-is('Прайс-лист')
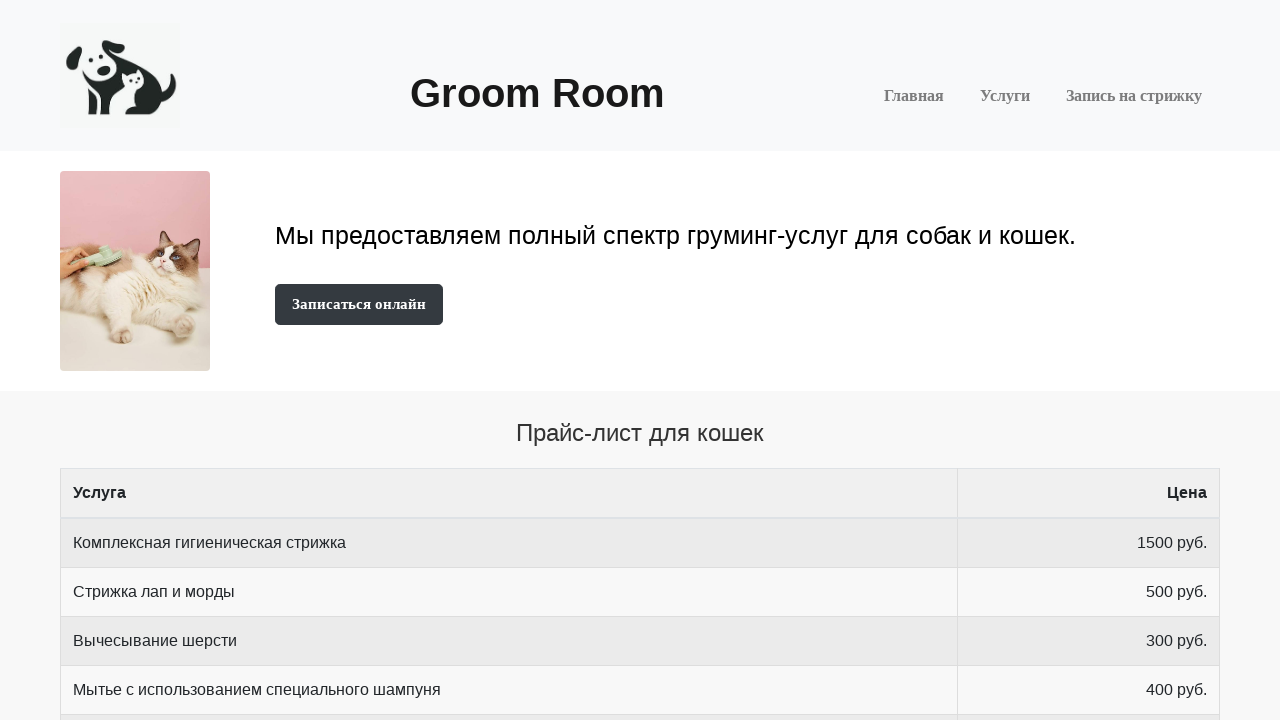

Waited for navigation after clicking 'Прайс-лист' on price page
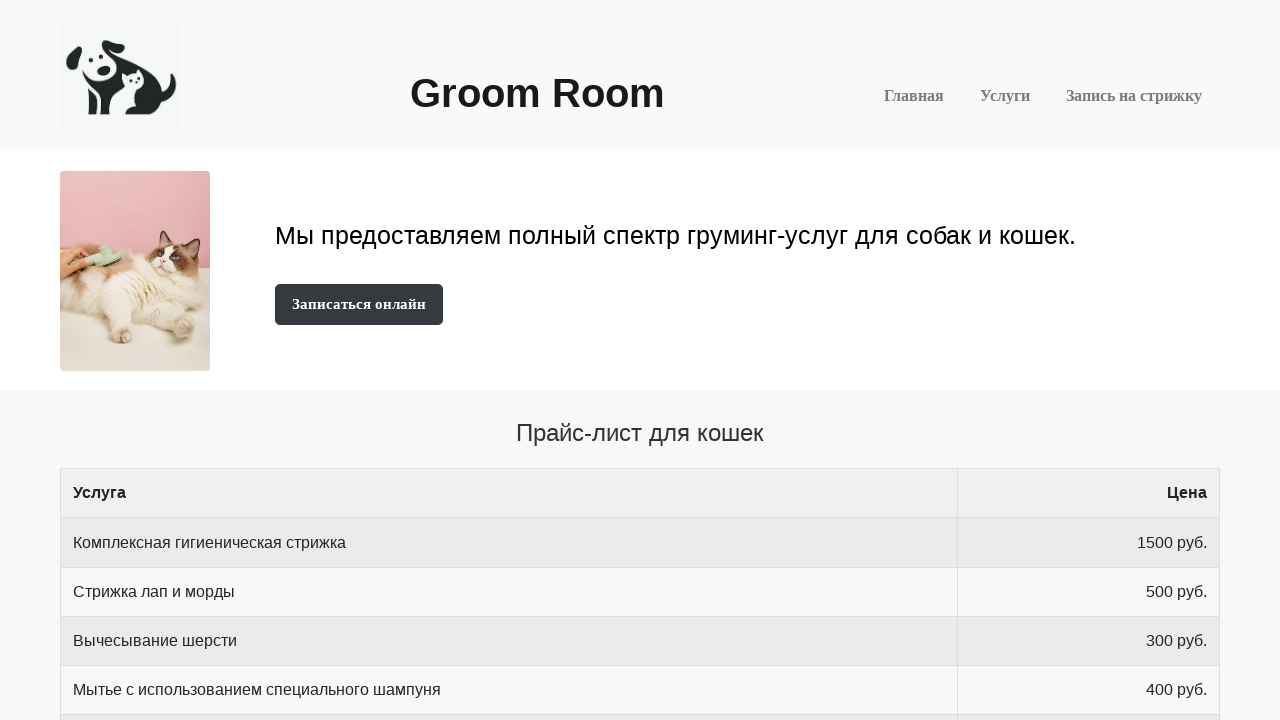

Navigated back from 'Прайс-лист' on price page
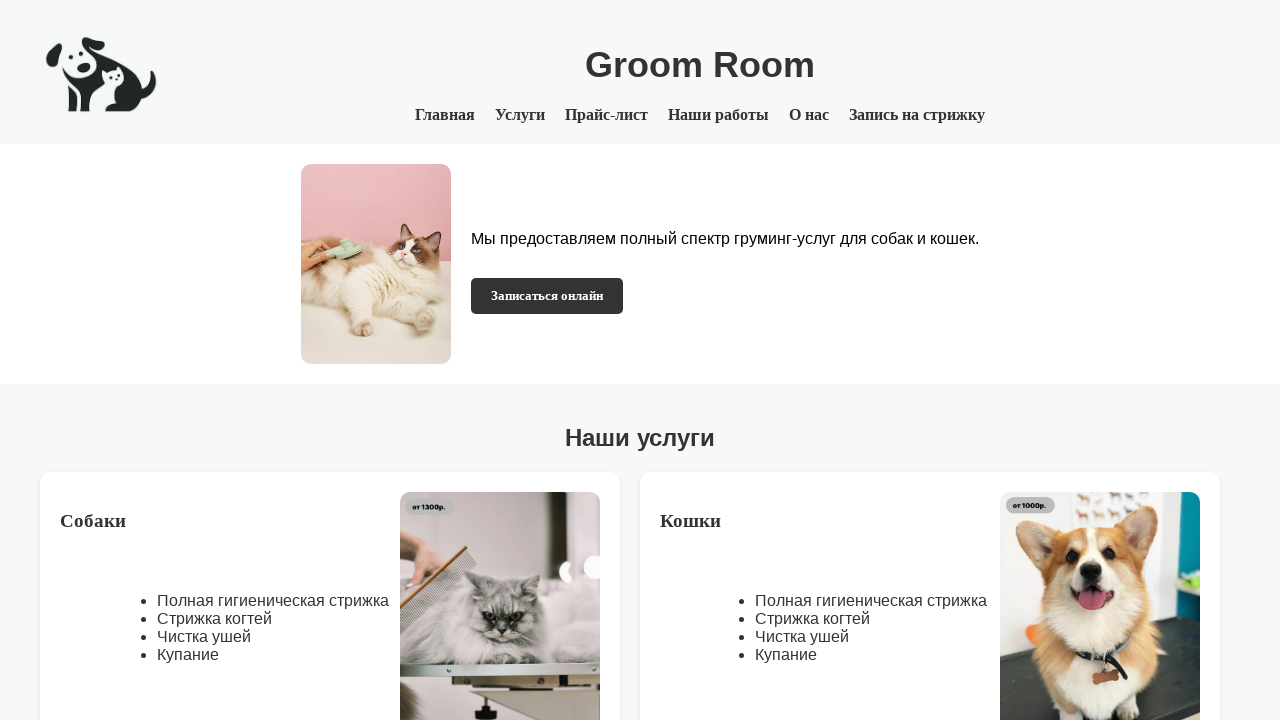

Waited for page to load after going back on price page
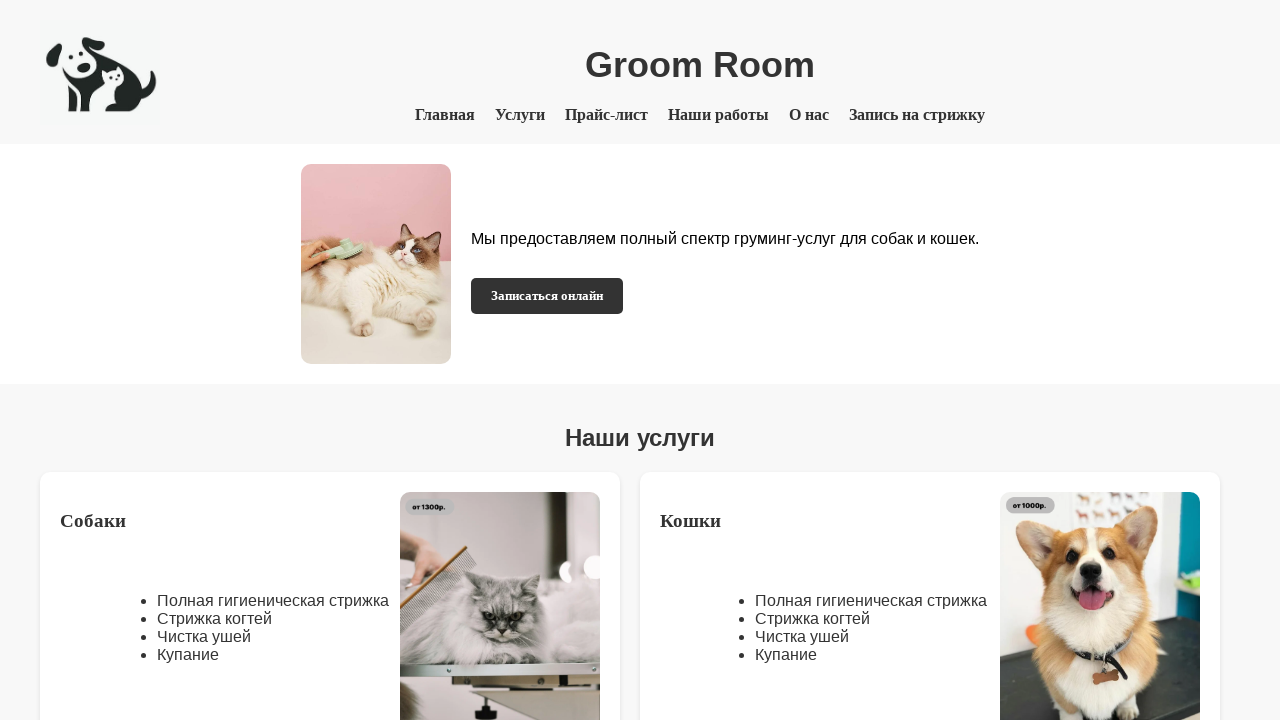

Clicked menu item 'Наши работы' on price page at (718, 115) on a:text-is('Наши работы')
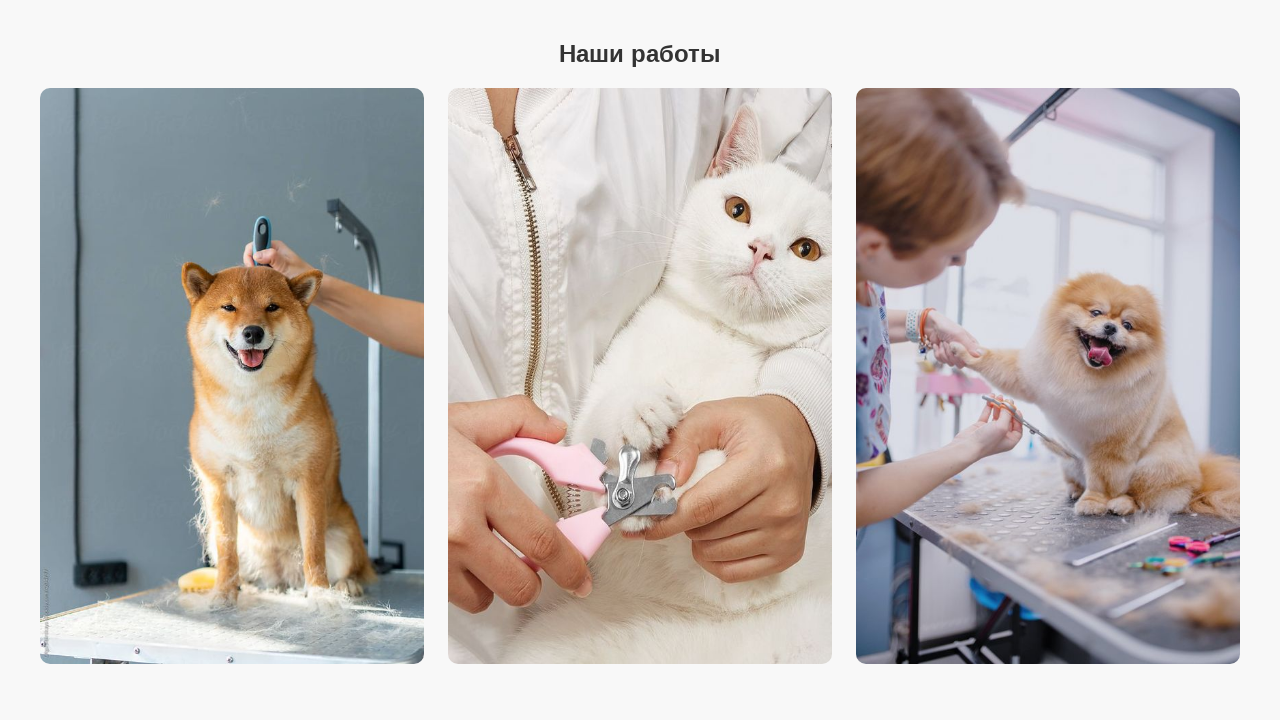

Waited for navigation after clicking 'Наши работы' on price page
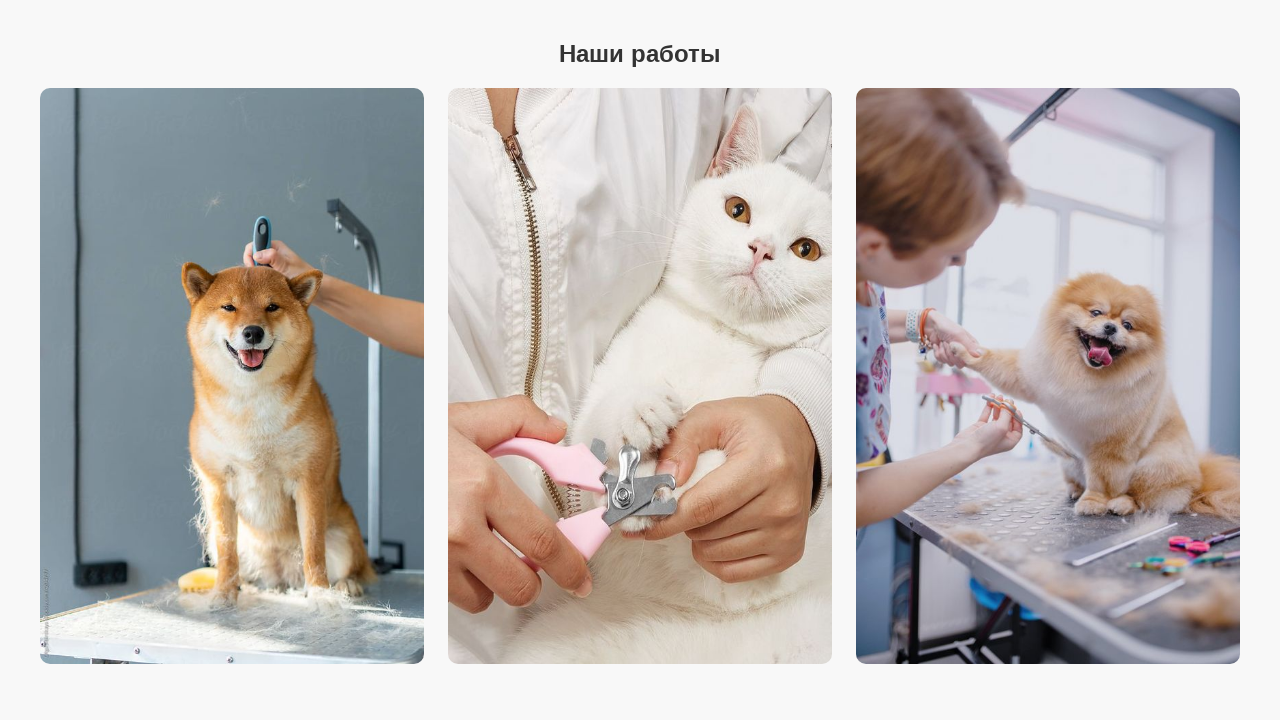

Verified anchor section '#gallery' is visible on price page
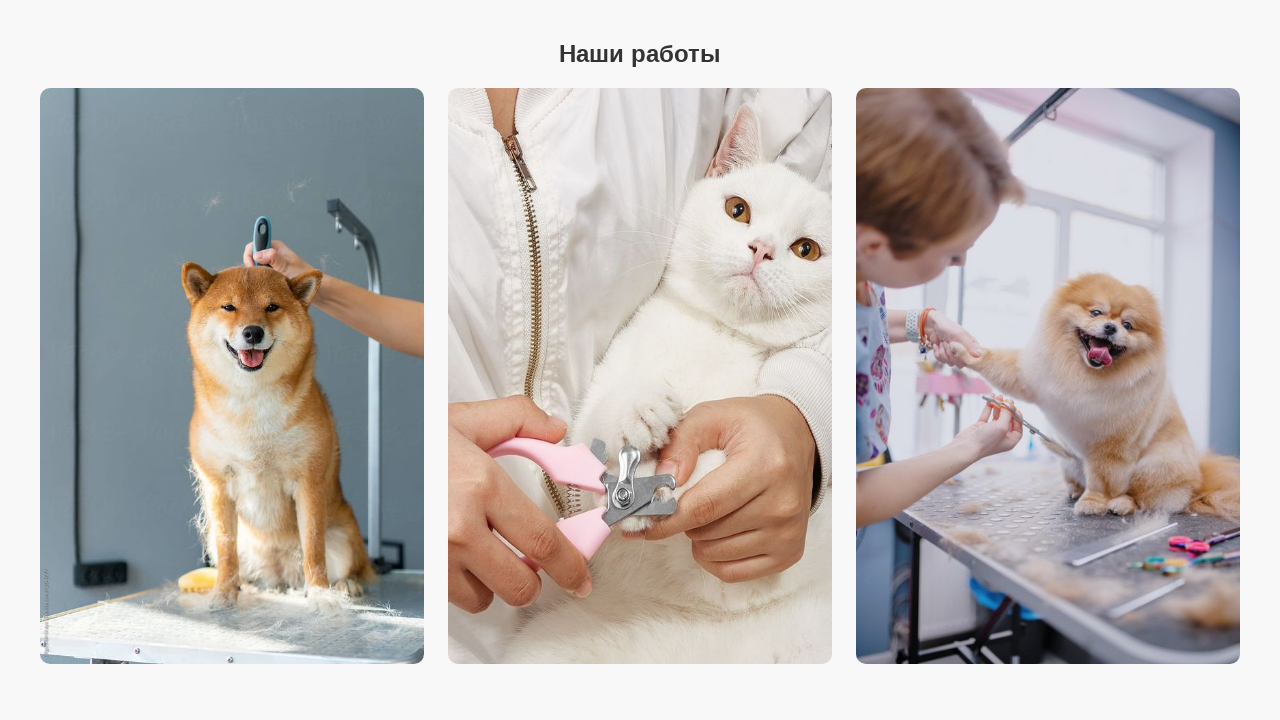

Navigated back from 'Наши работы' on price page
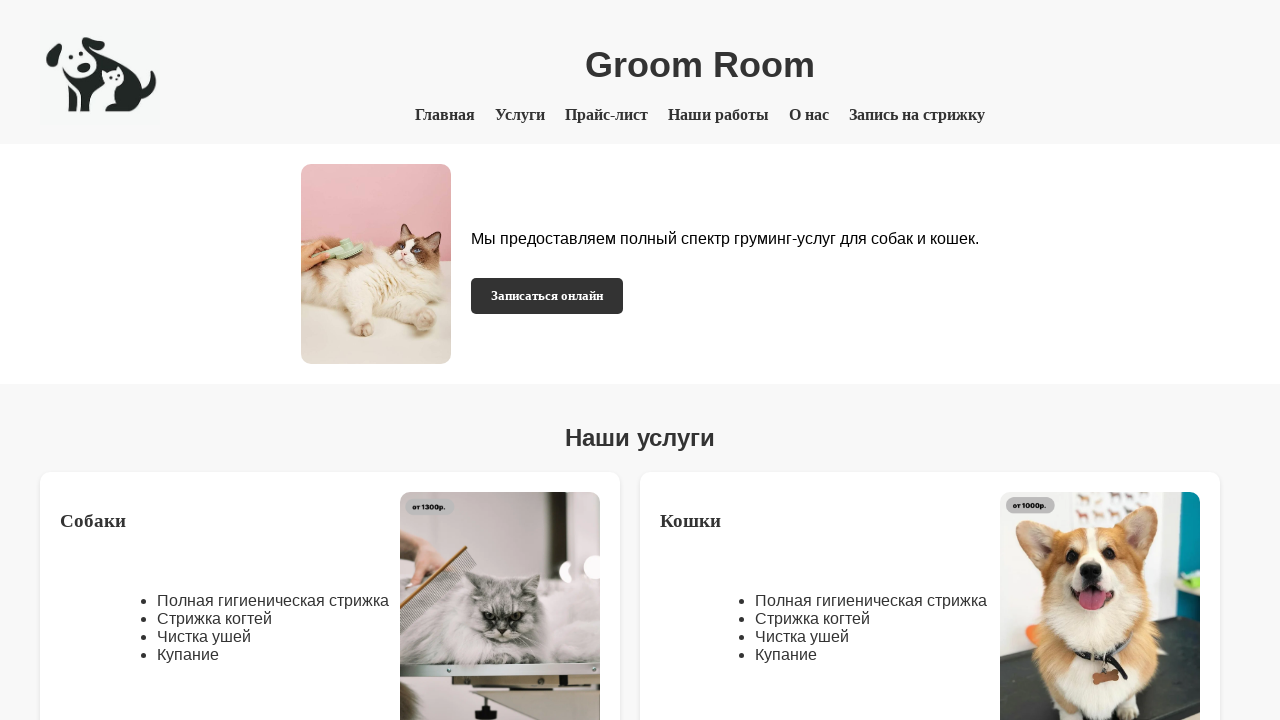

Waited for page to load after going back on price page
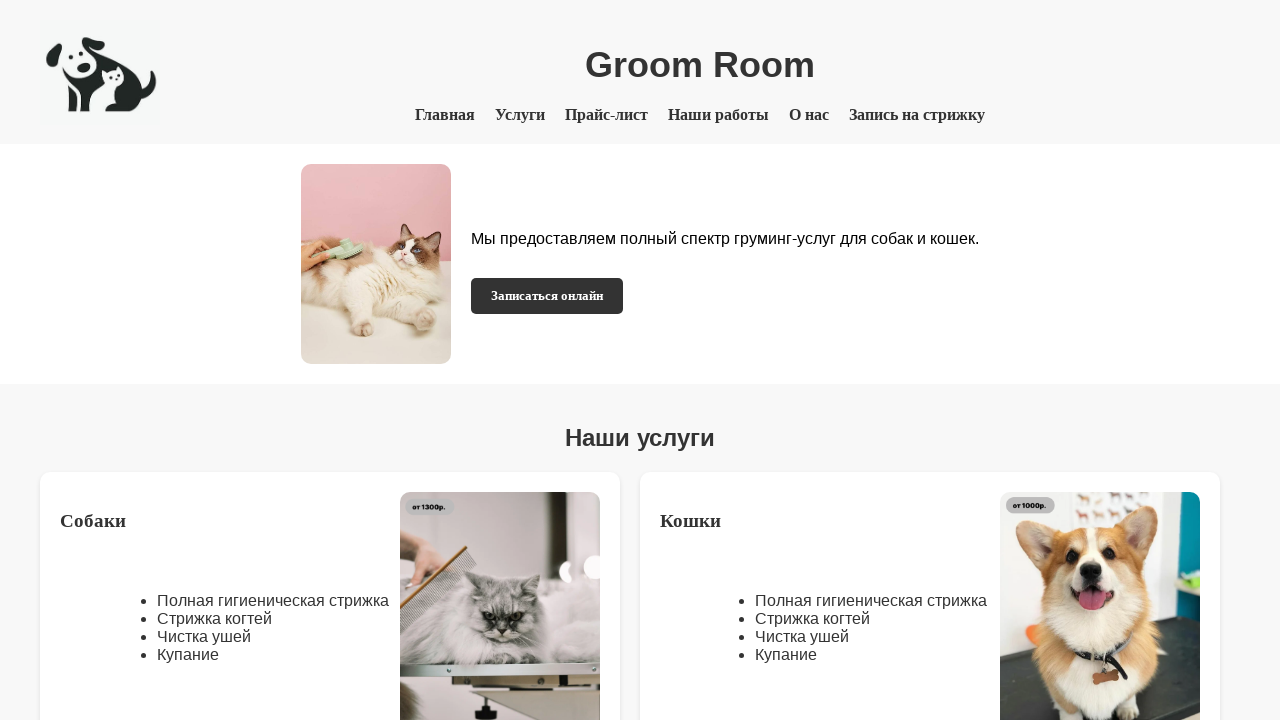

Clicked menu item 'О нас' on price page at (809, 115) on a:text-is('О нас')
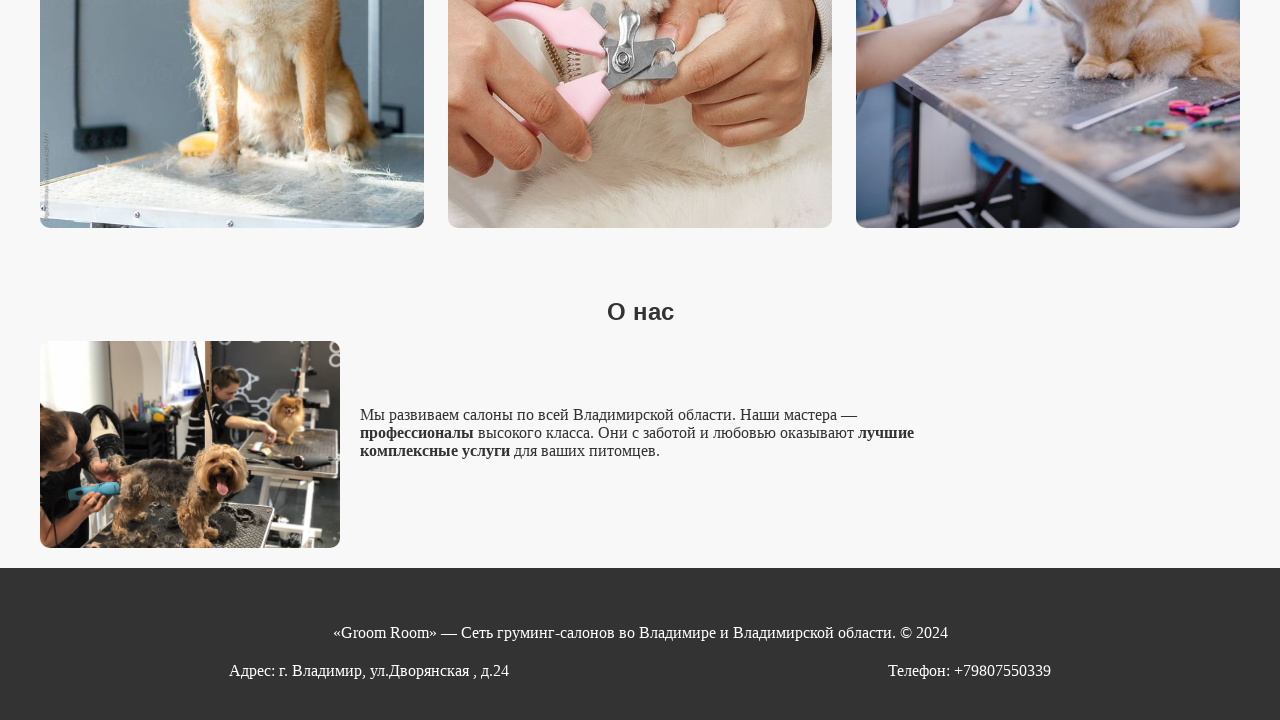

Waited for navigation after clicking 'О нас' on price page
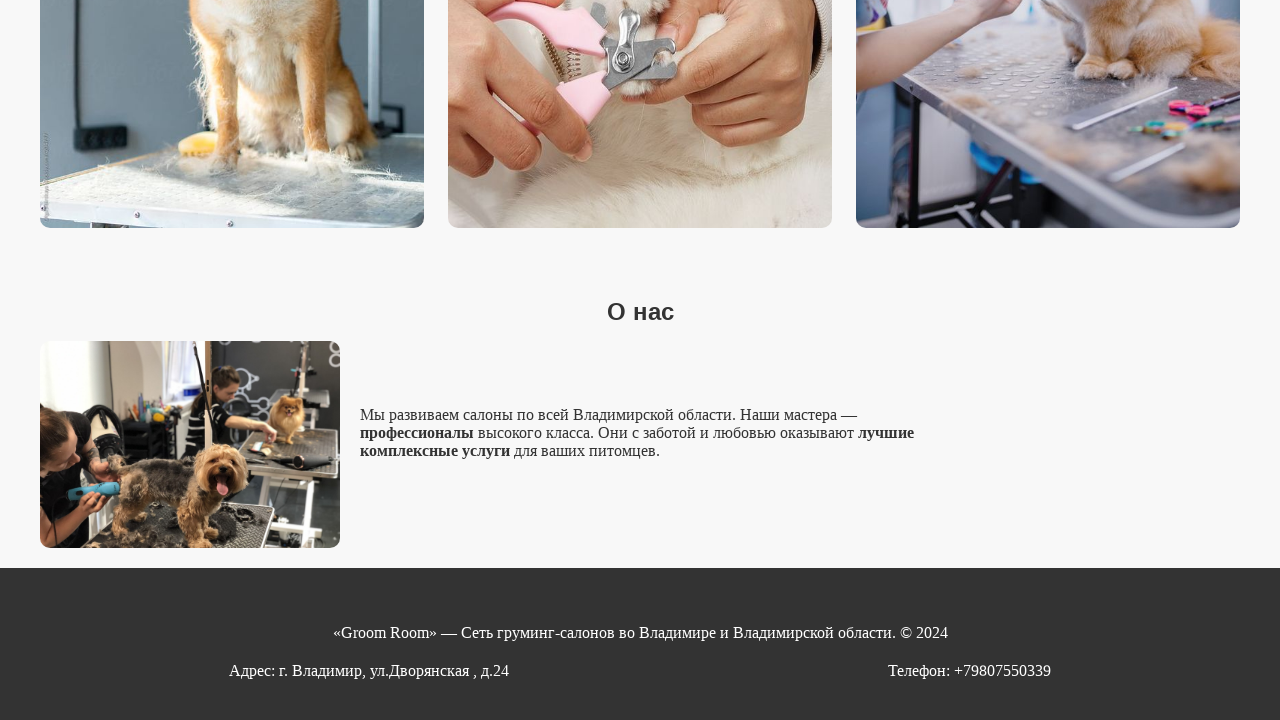

Verified anchor section '#about' is visible on price page
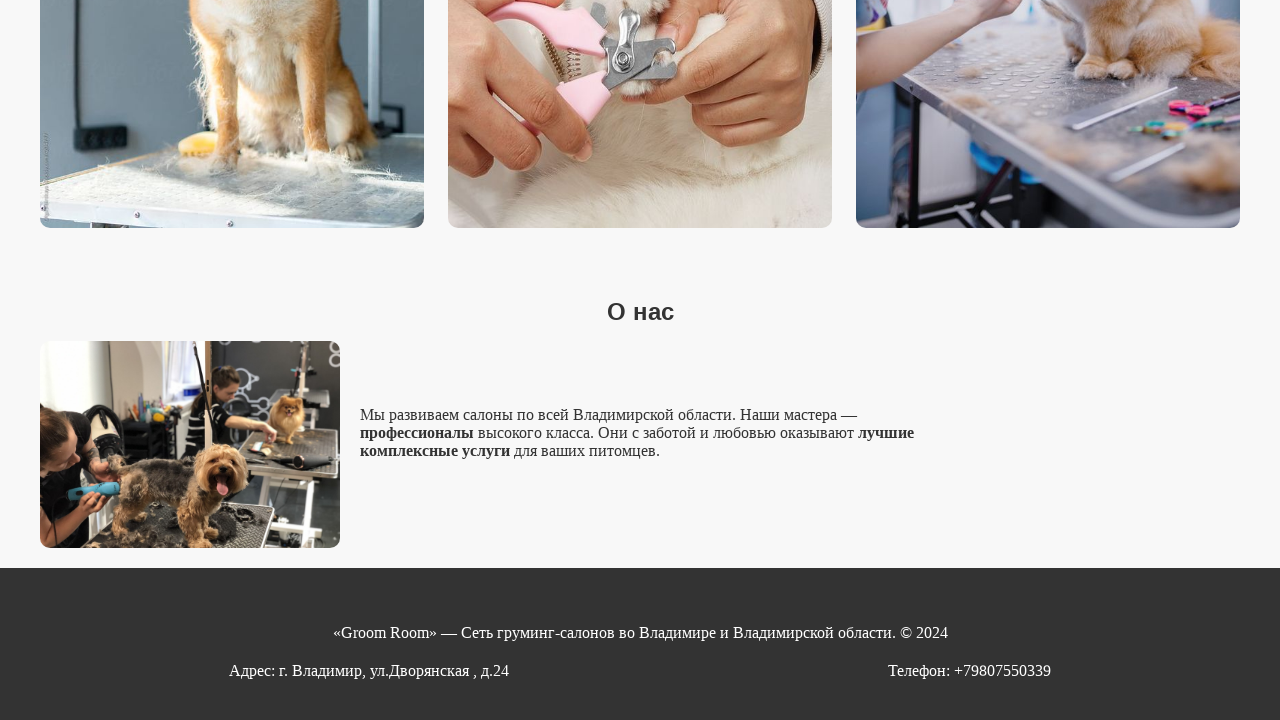

Navigated back from 'О нас' on price page
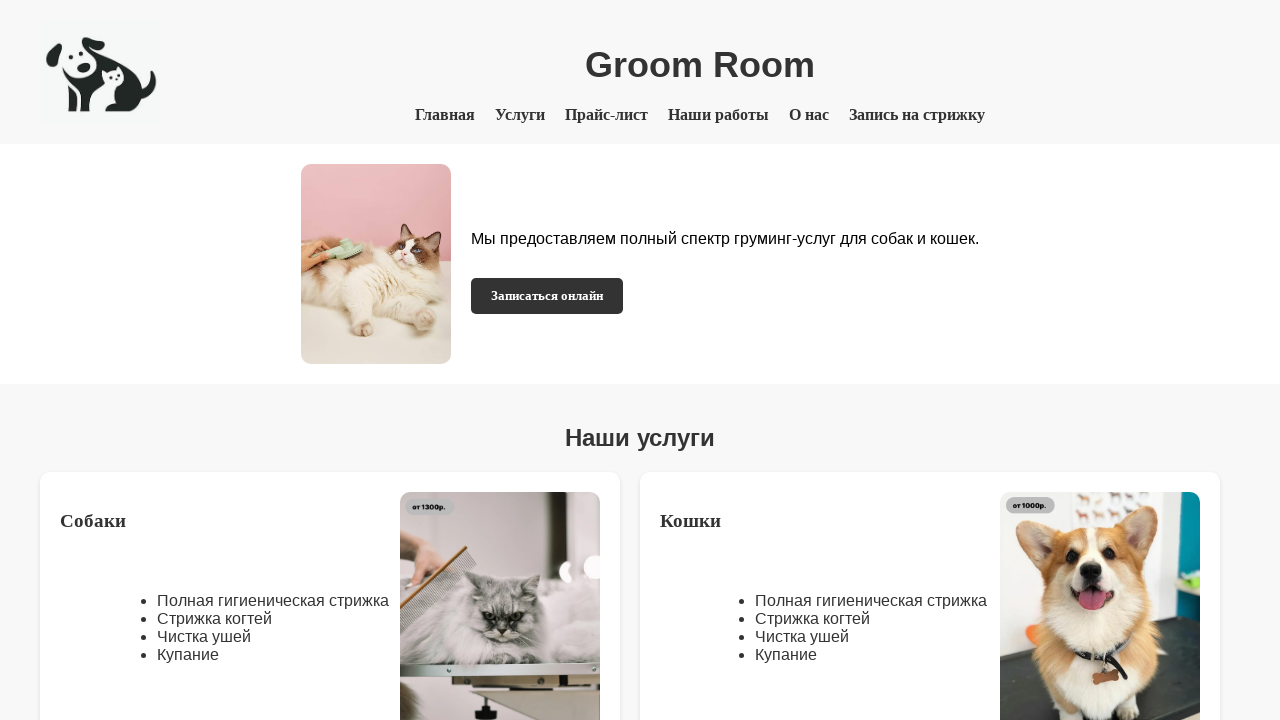

Waited for page to load after going back on price page
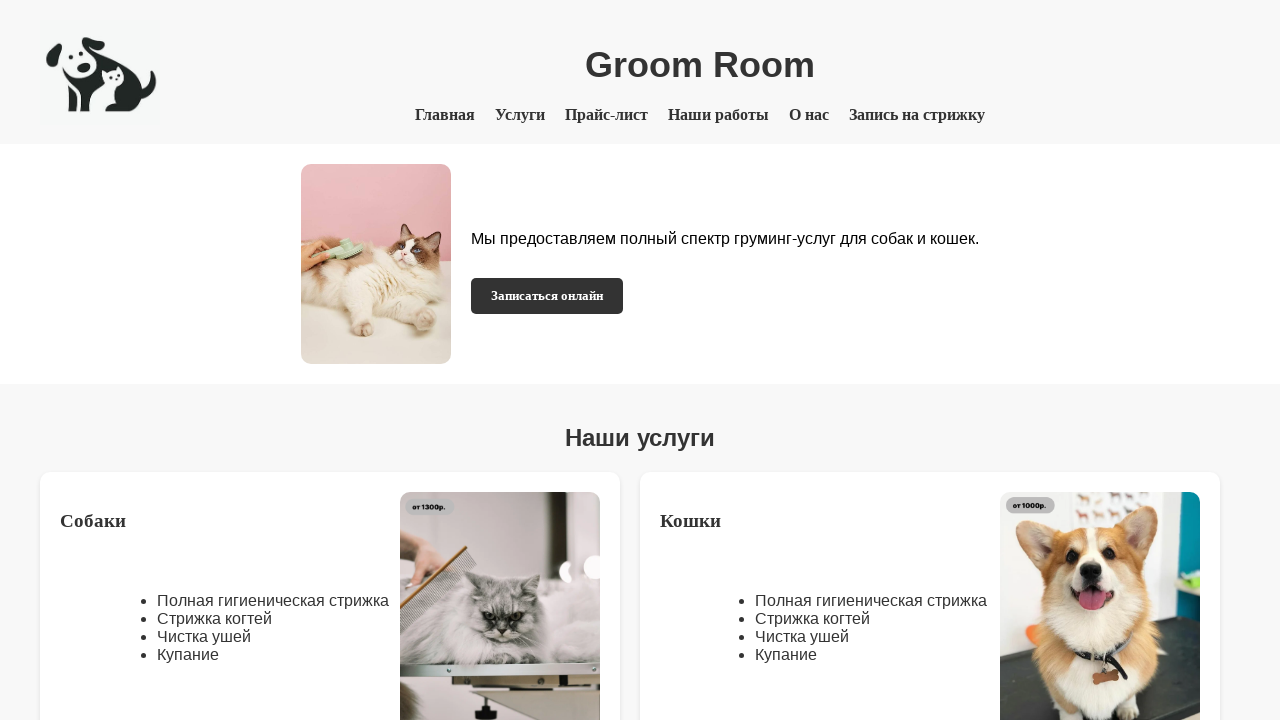

Clicked menu item 'Запись на стрижку' on price page at (917, 115) on a:text-is('Запись на стрижку')
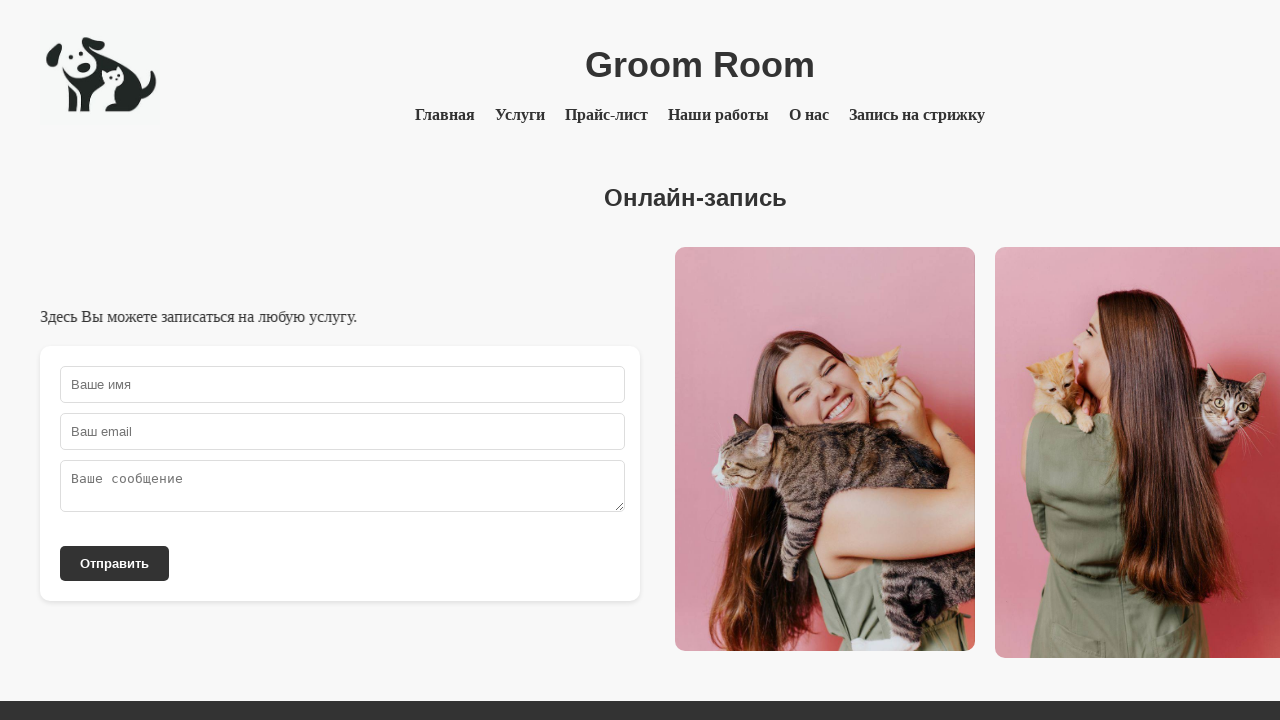

Waited for navigation after clicking 'Запись на стрижку' on price page
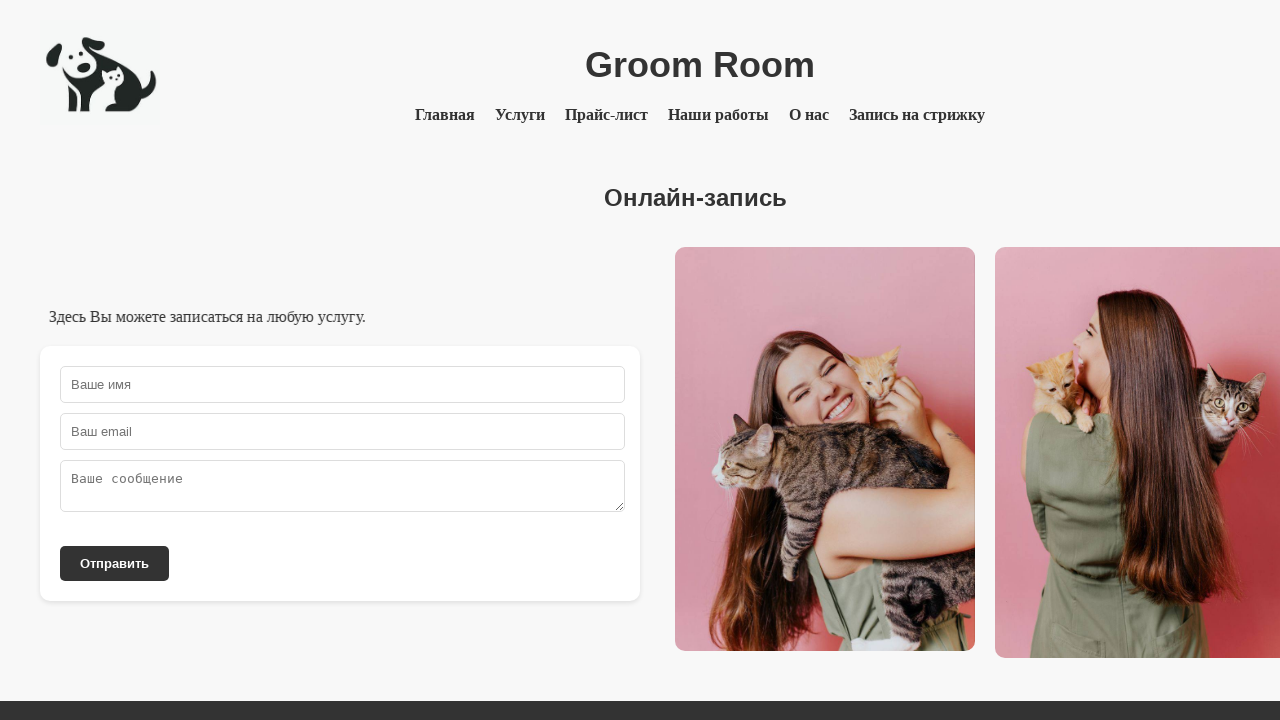

Navigated back from 'Запись на стрижку' on price page
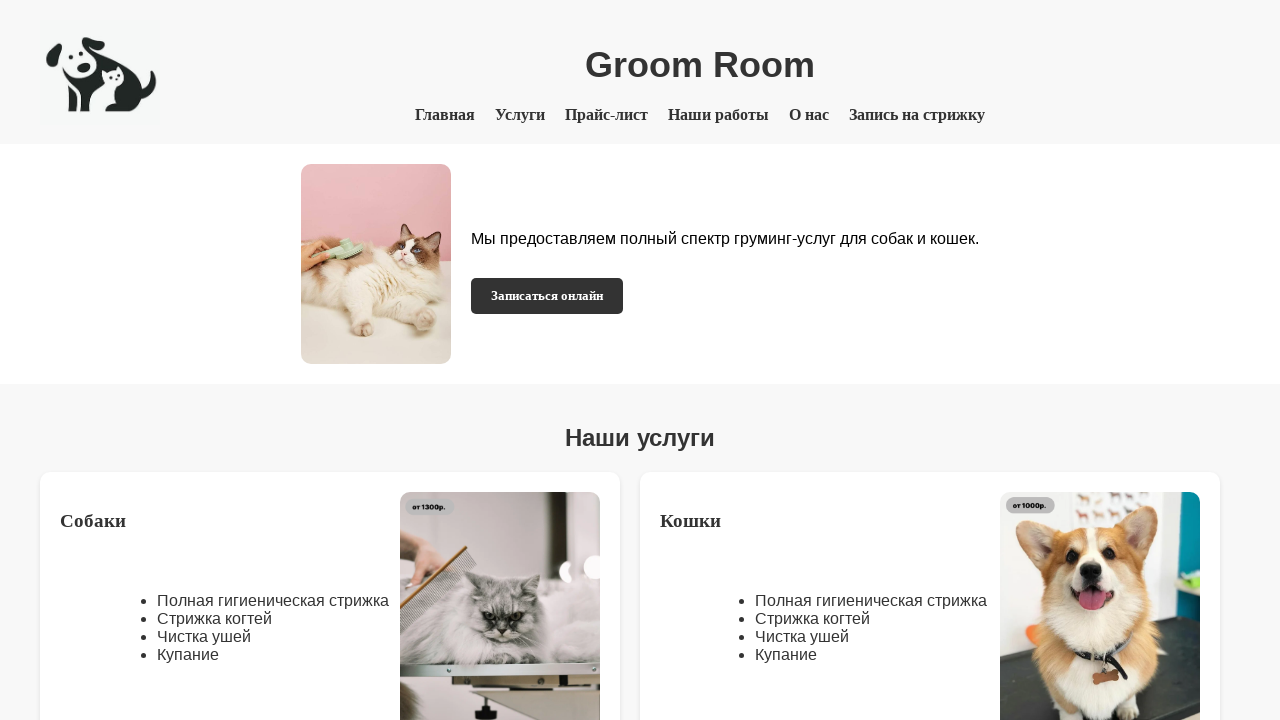

Waited for page to load after going back on price page
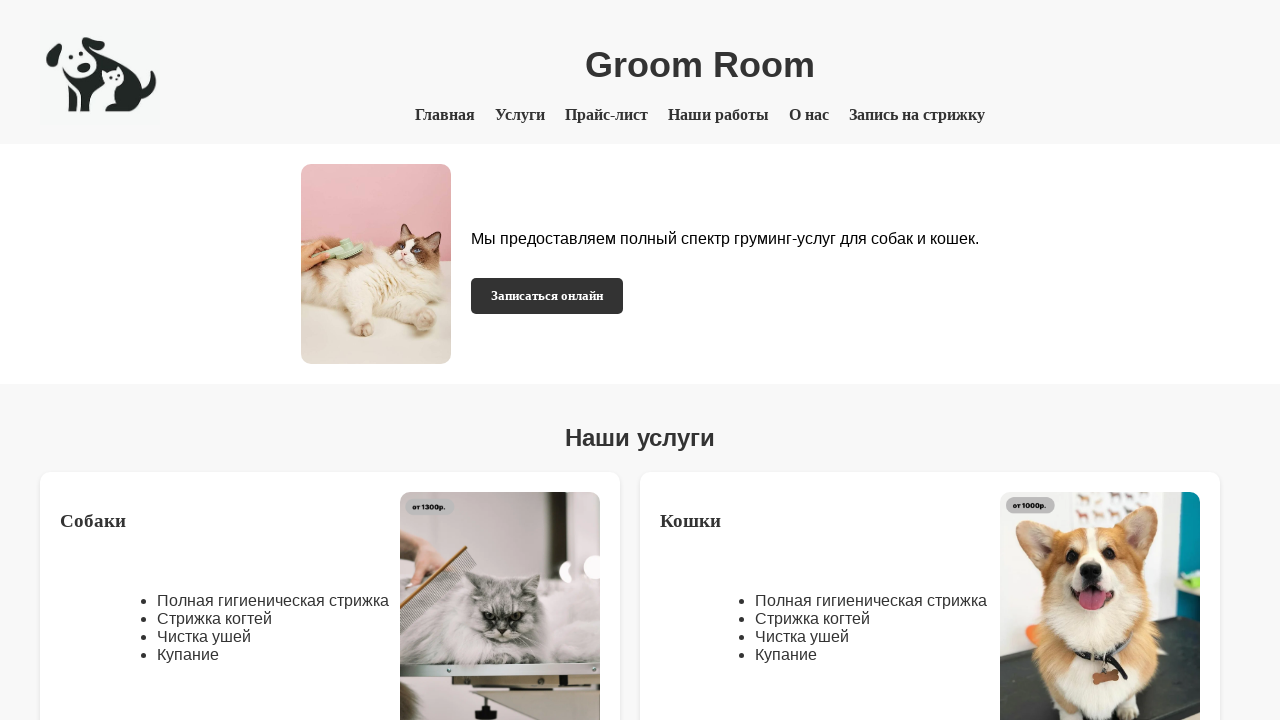

Navigated to form.html page
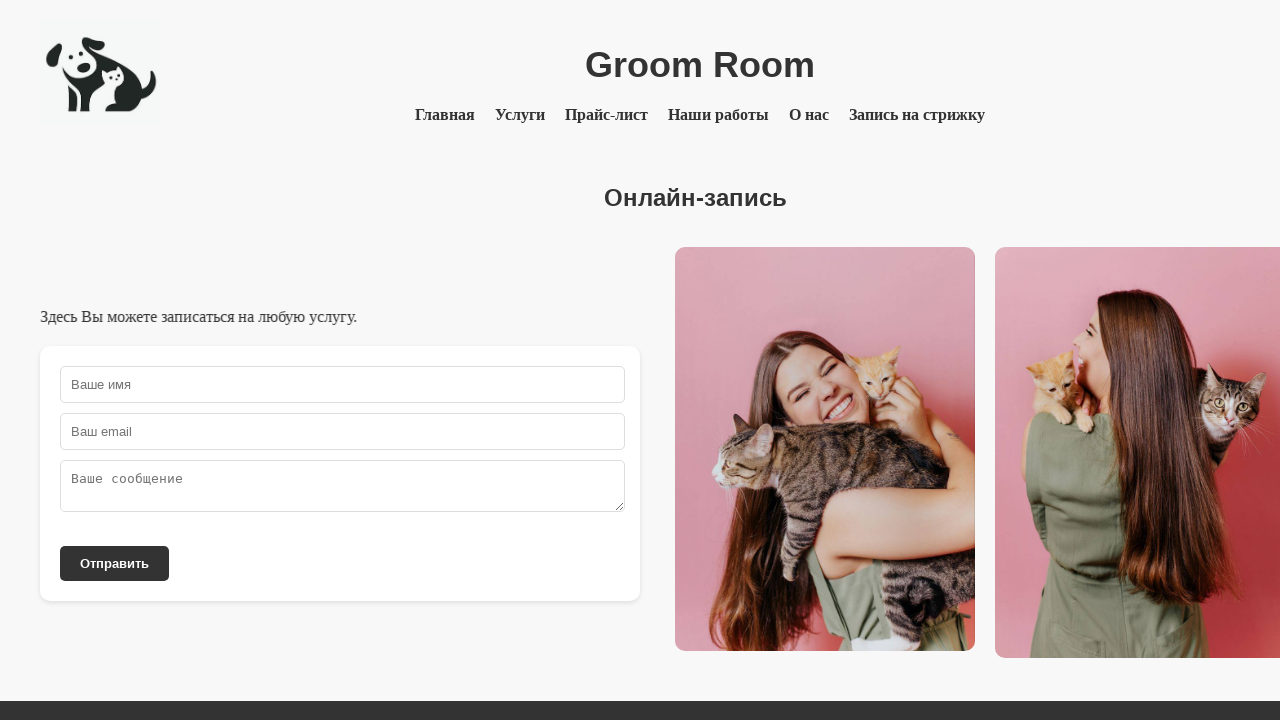

Clicked menu item 'Главная' on form page at (445, 115) on a:text-is('Главная')
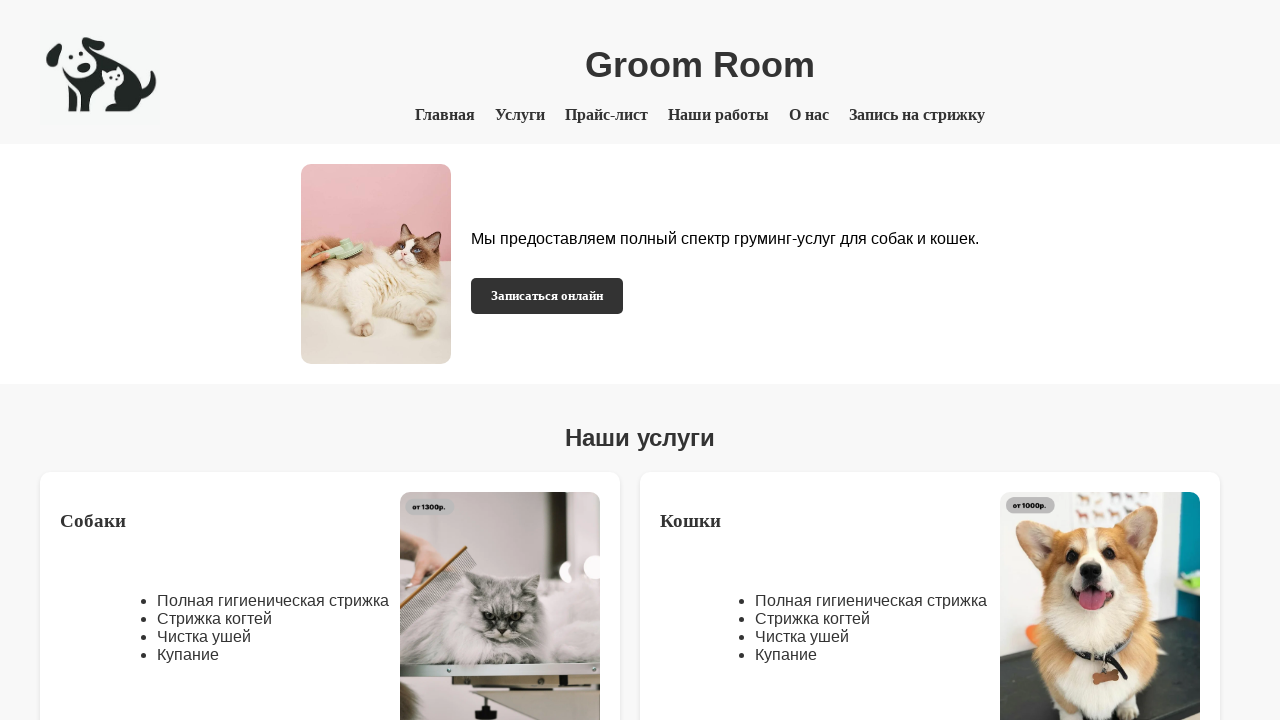

Waited for navigation after clicking 'Главная' on form page
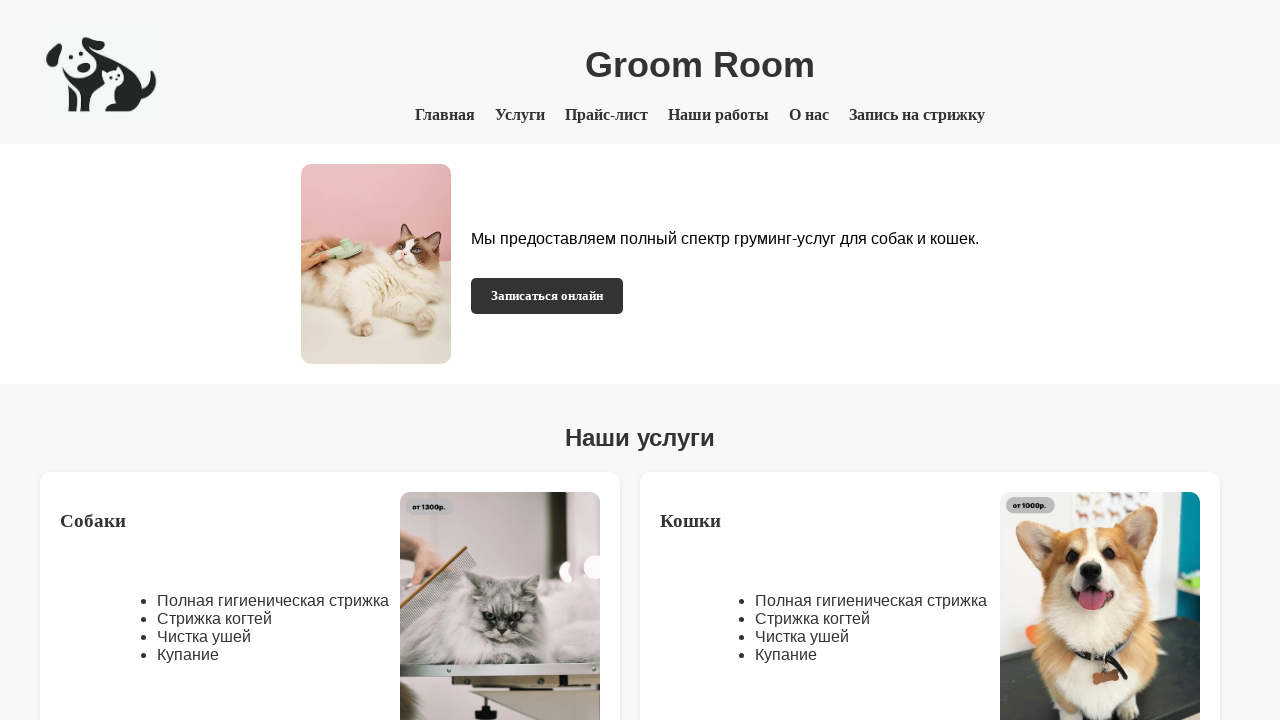

Clicked menu item 'Услуги' on form page at (520, 115) on a:text-is('Услуги')
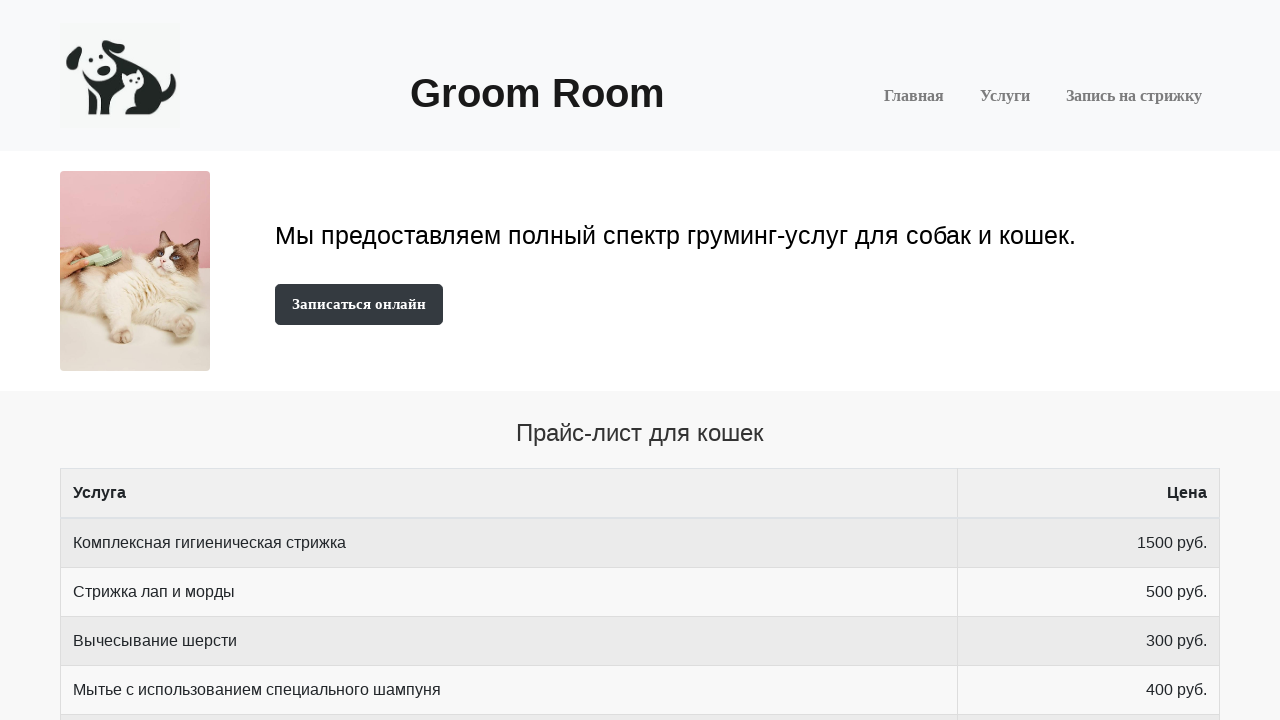

Waited for navigation after clicking 'Услуги' on form page
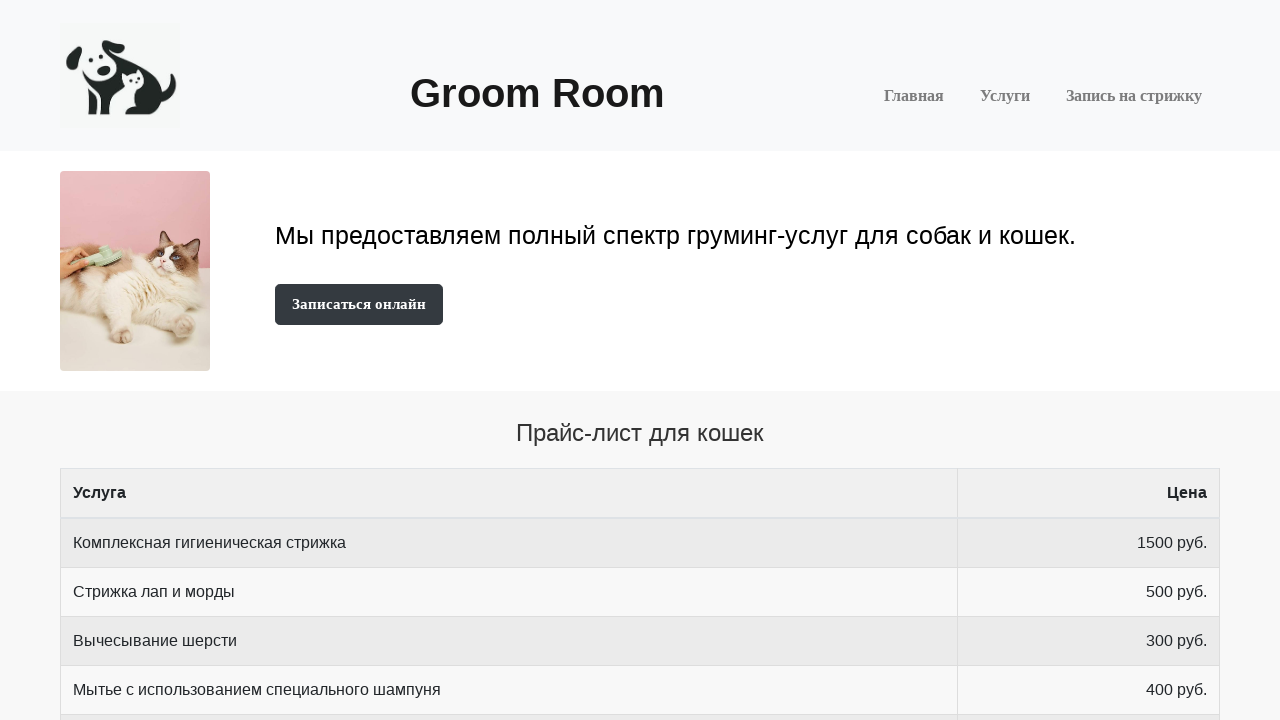

Navigated back from 'Услуги' on form page
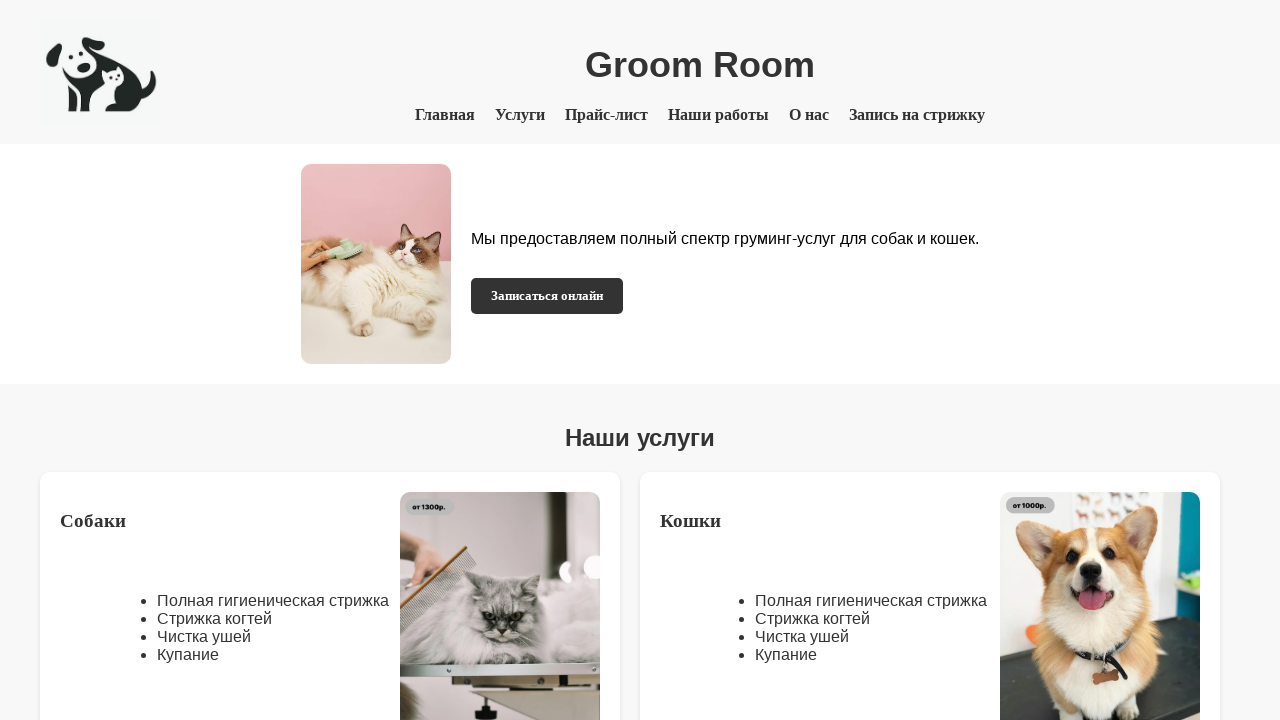

Waited for page to load after going back on form page
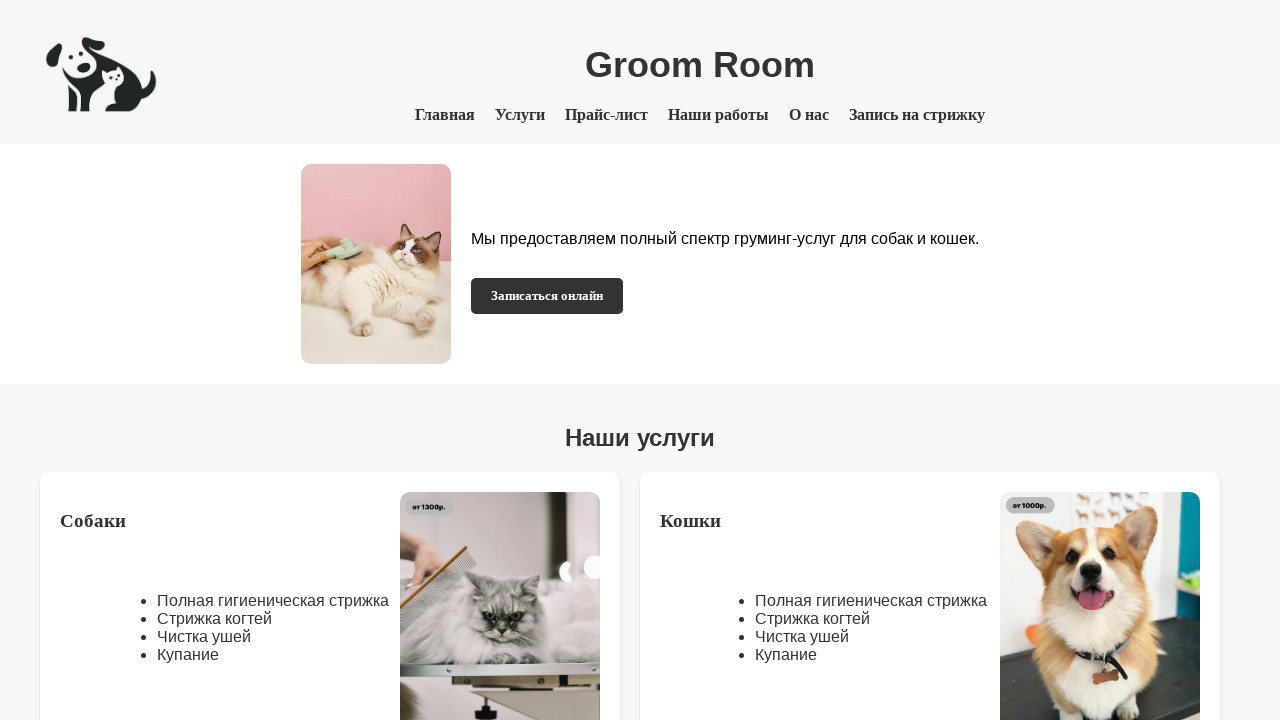

Clicked menu item 'Прайс-лист' on form page at (606, 115) on a:text-is('Прайс-лист')
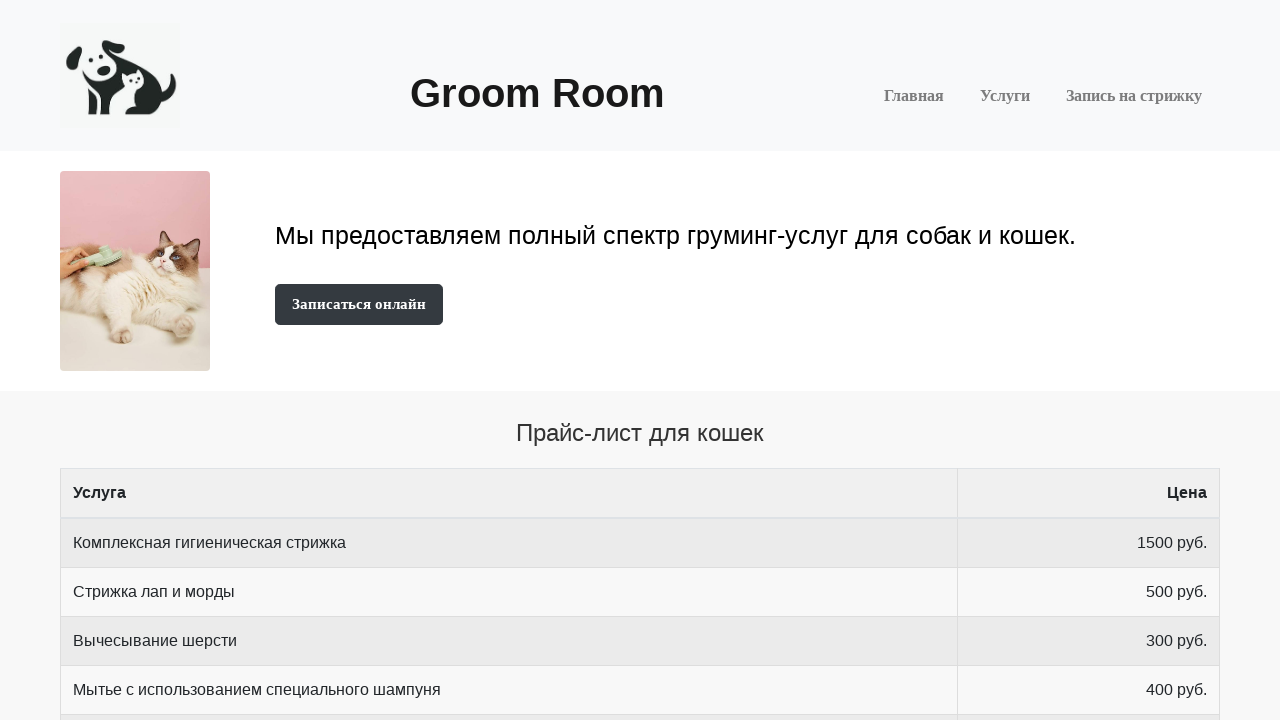

Waited for navigation after clicking 'Прайс-лист' on form page
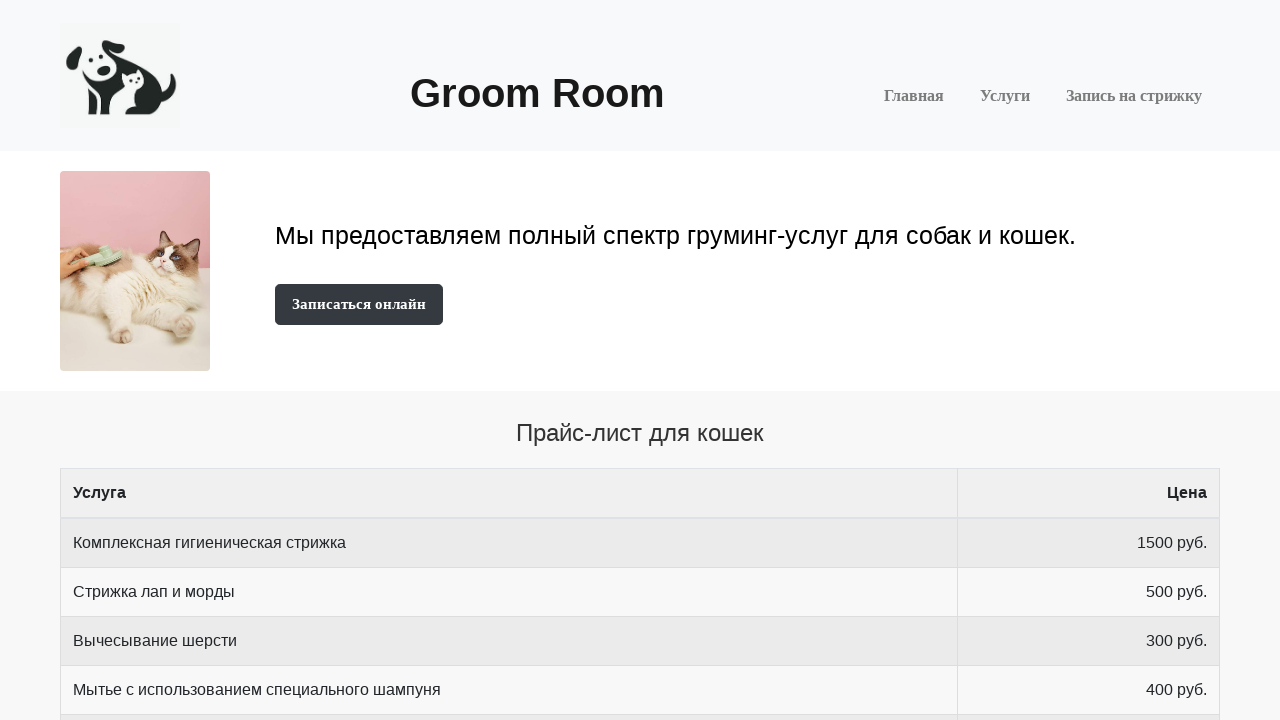

Navigated back from 'Прайс-лист' on form page
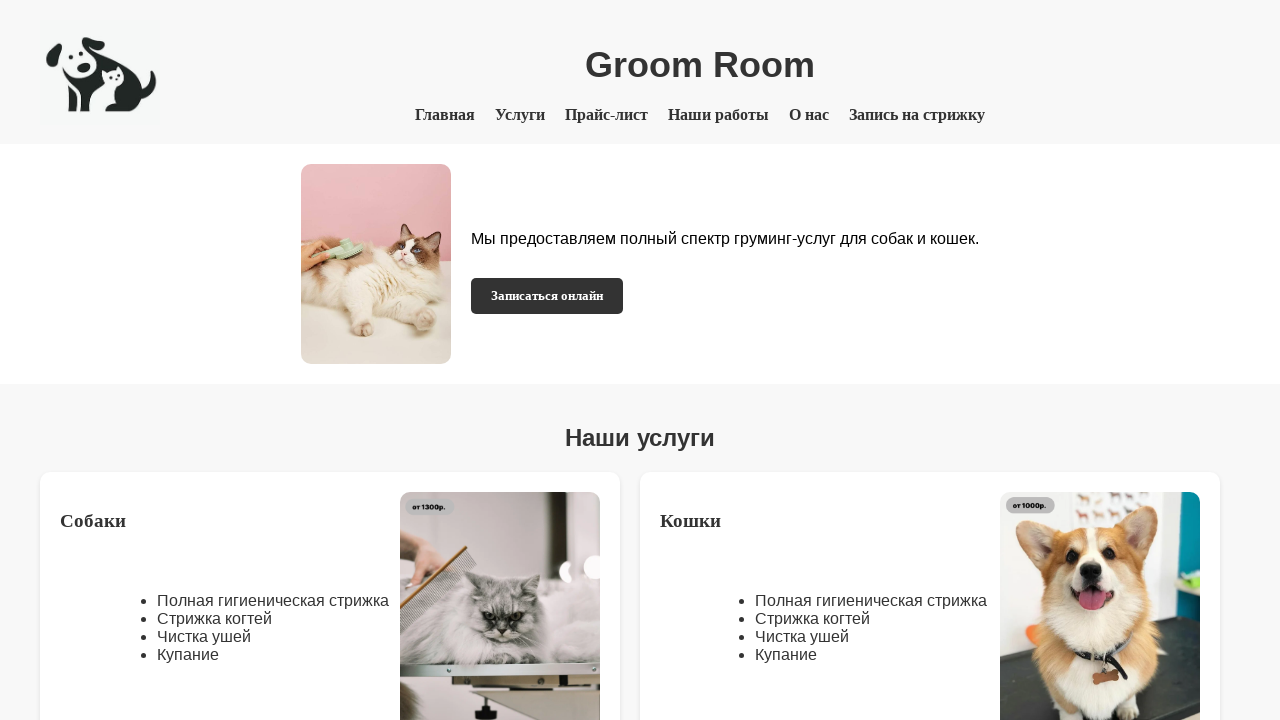

Waited for page to load after going back on form page
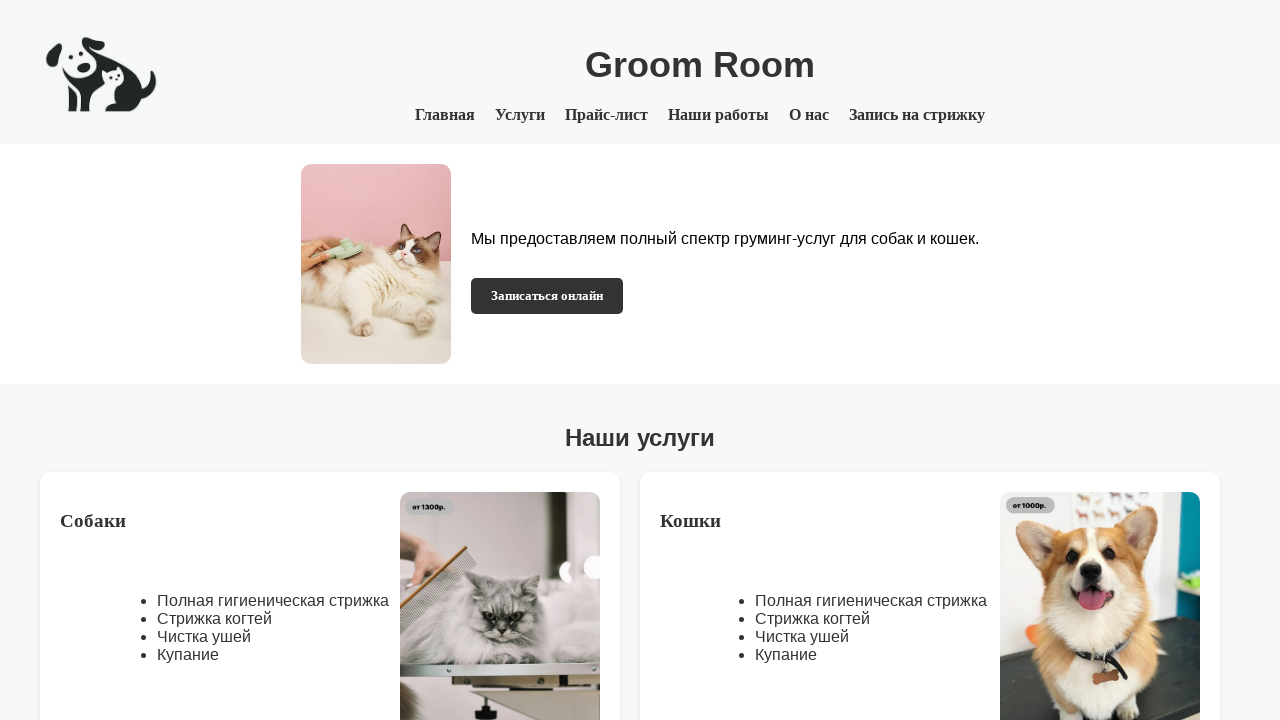

Clicked menu item 'Наши работы' on form page at (718, 115) on a:text-is('Наши работы')
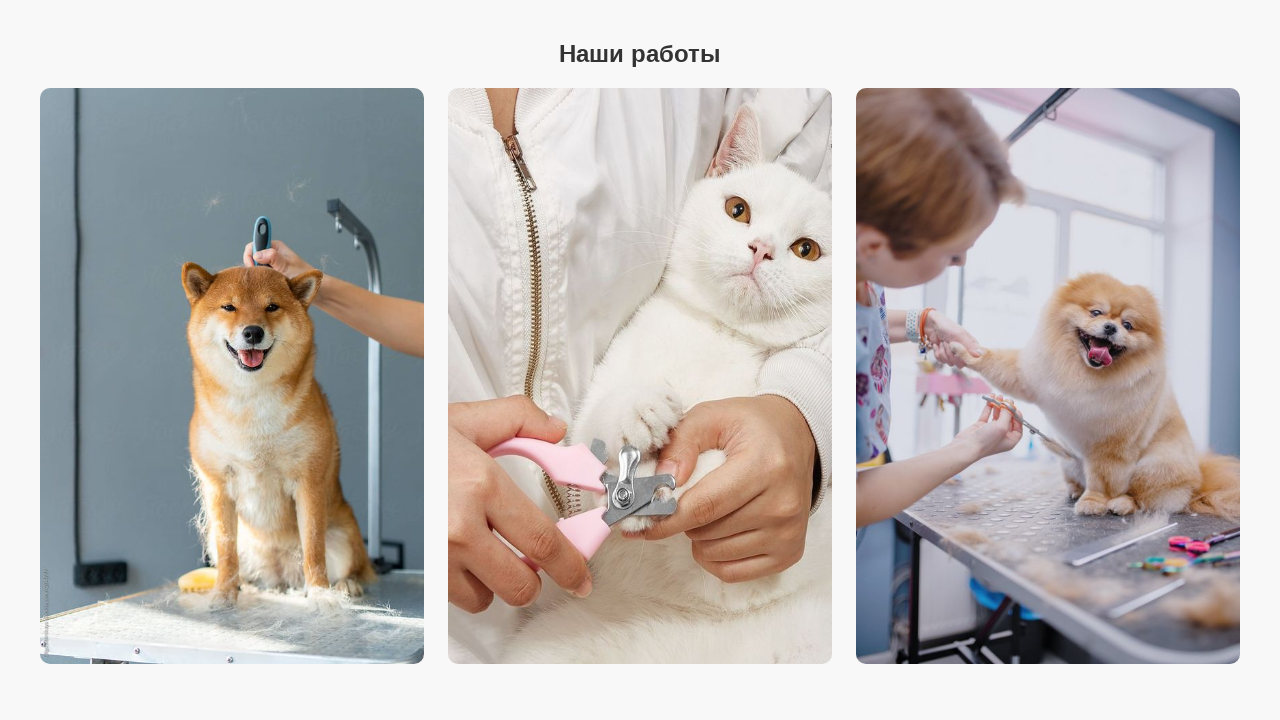

Waited for navigation after clicking 'Наши работы' on form page
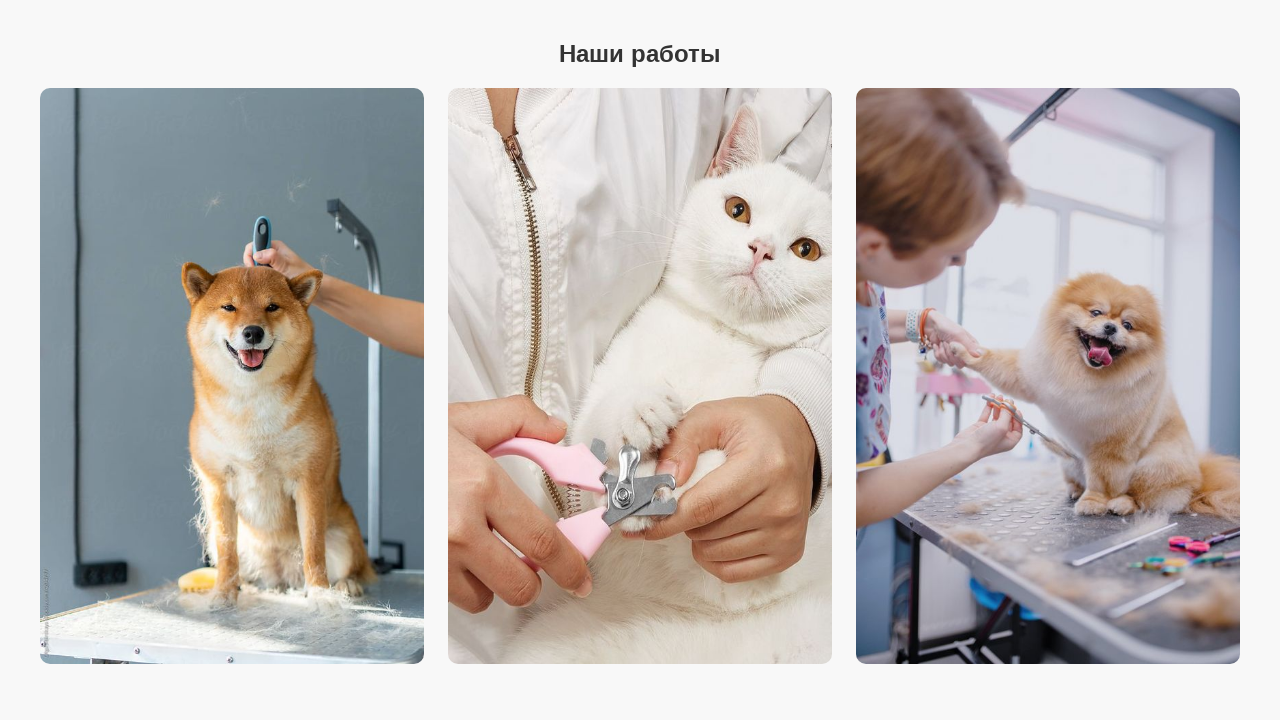

Verified anchor section '#gallery' is visible on form page
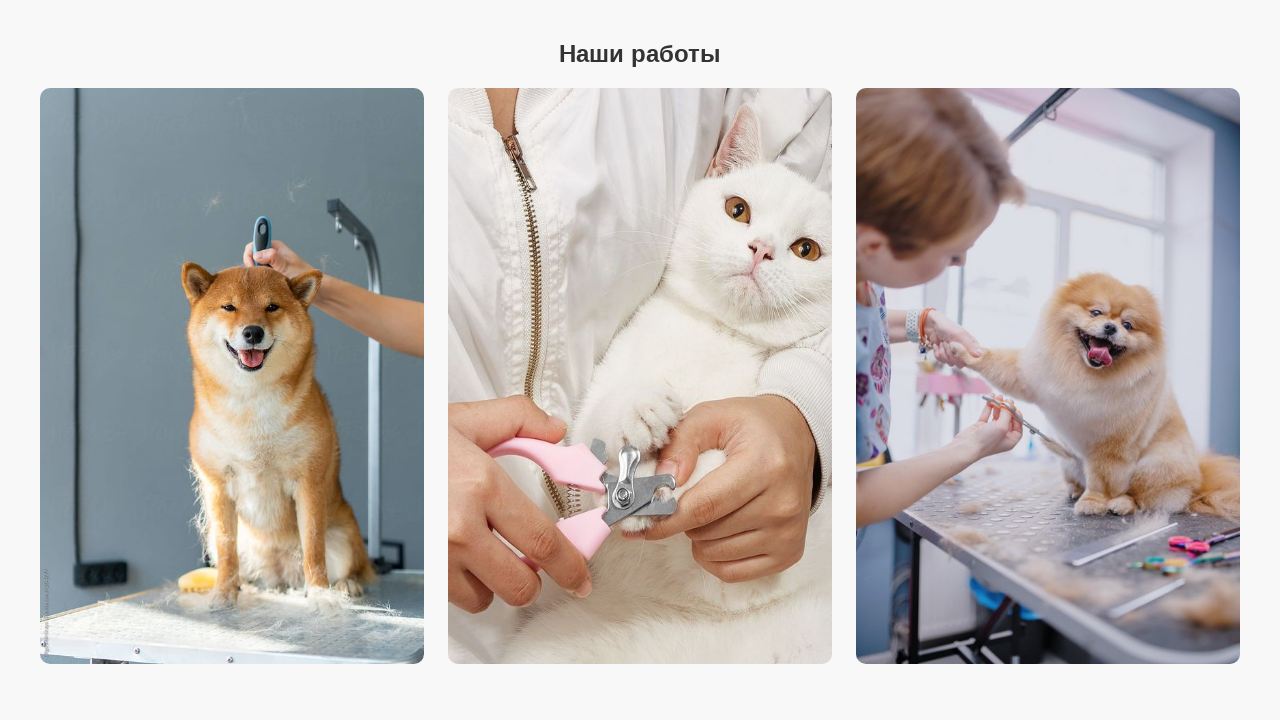

Navigated back from 'Наши работы' on form page
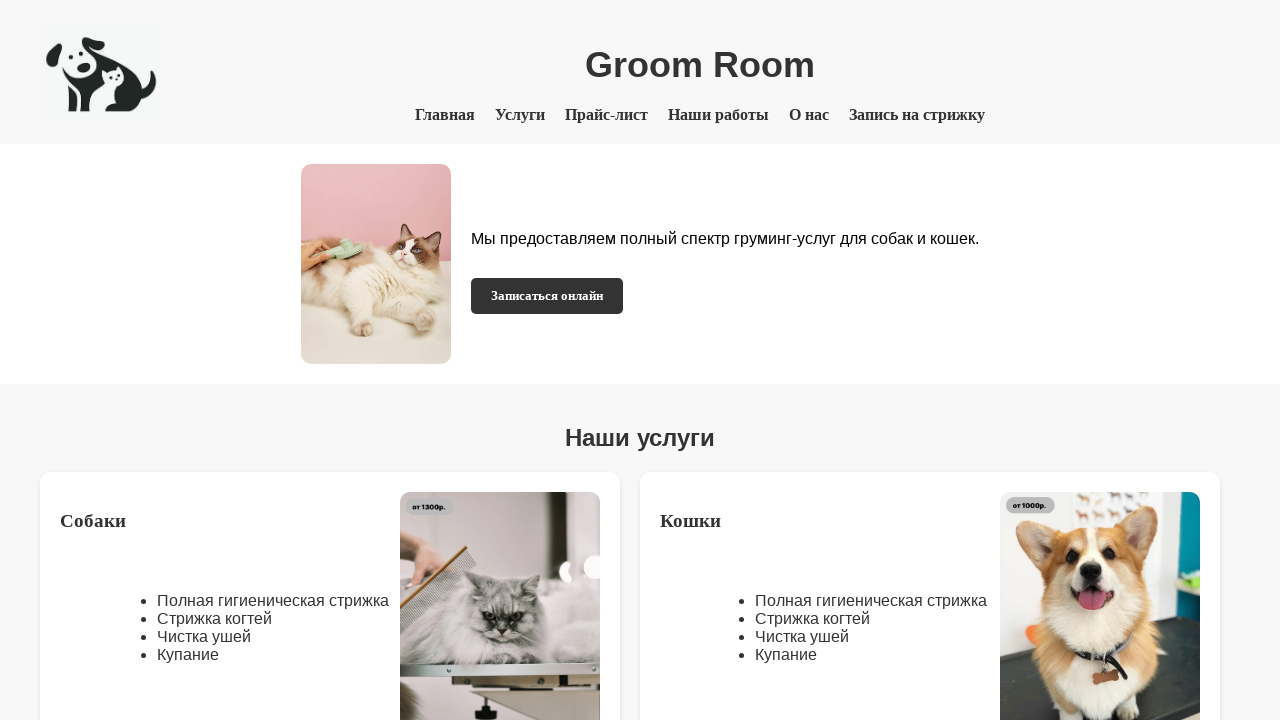

Waited for page to load after going back on form page
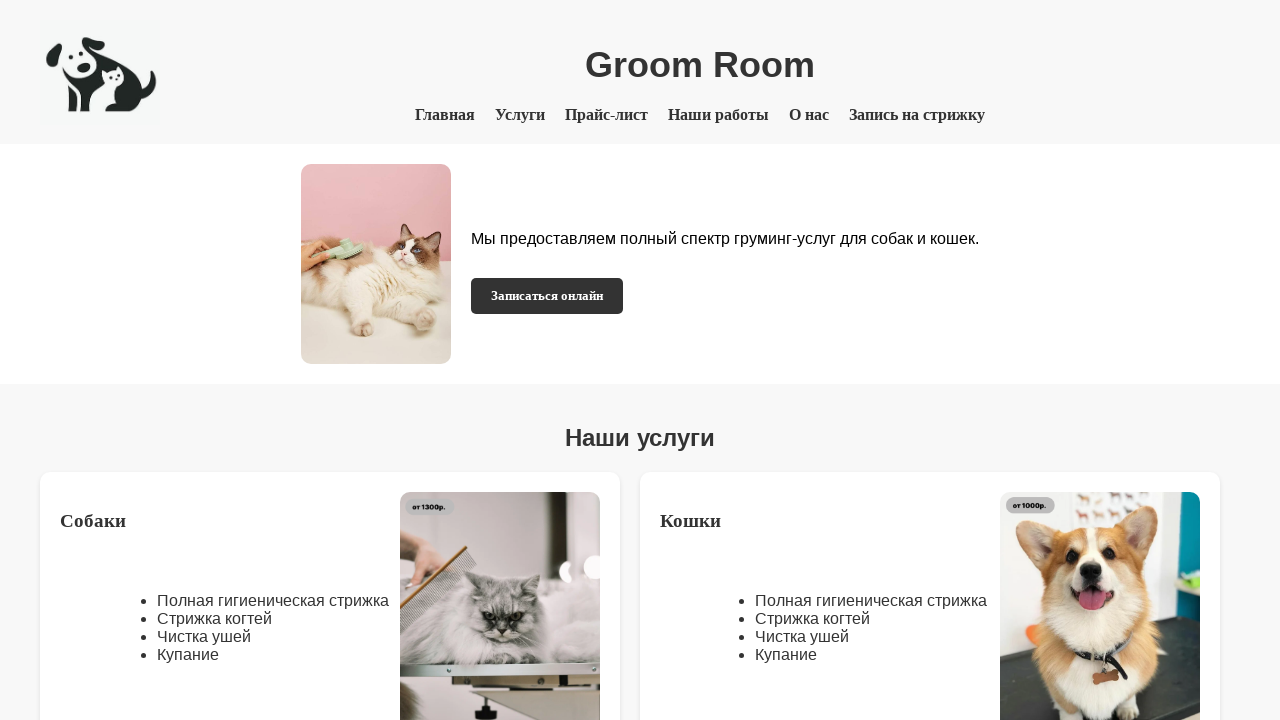

Clicked menu item 'О нас' on form page at (809, 115) on a:text-is('О нас')
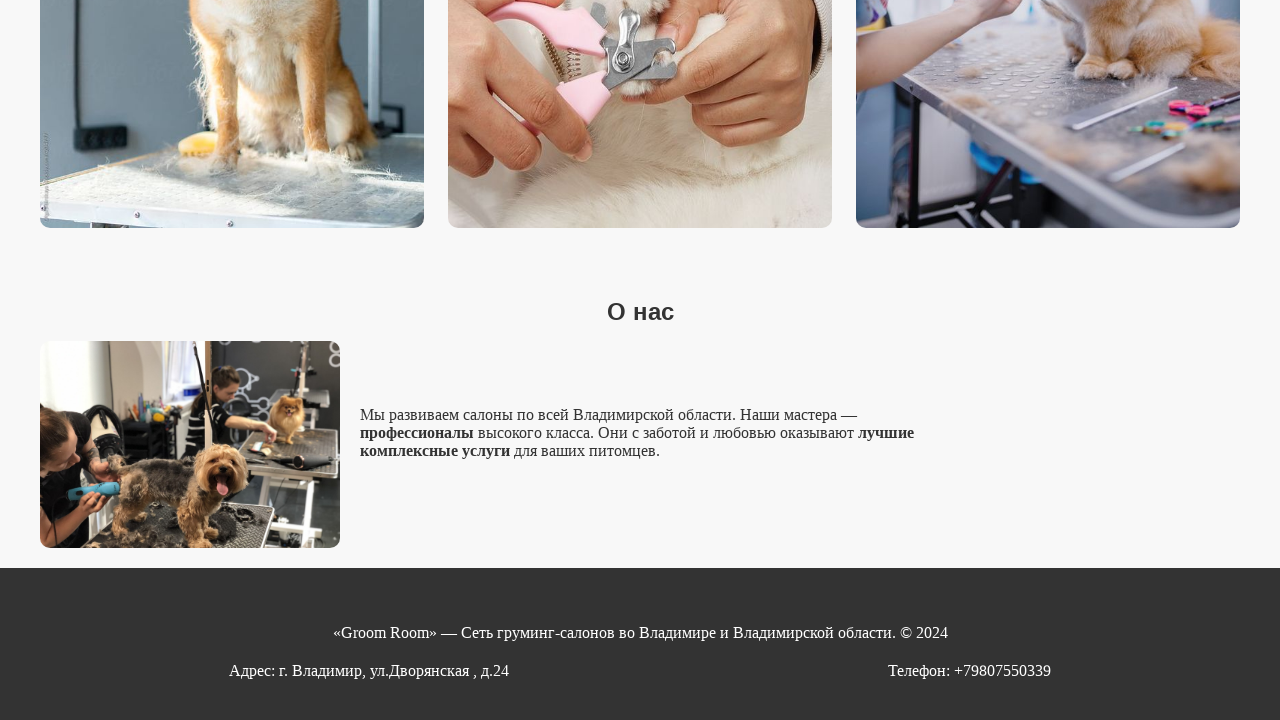

Waited for navigation after clicking 'О нас' on form page
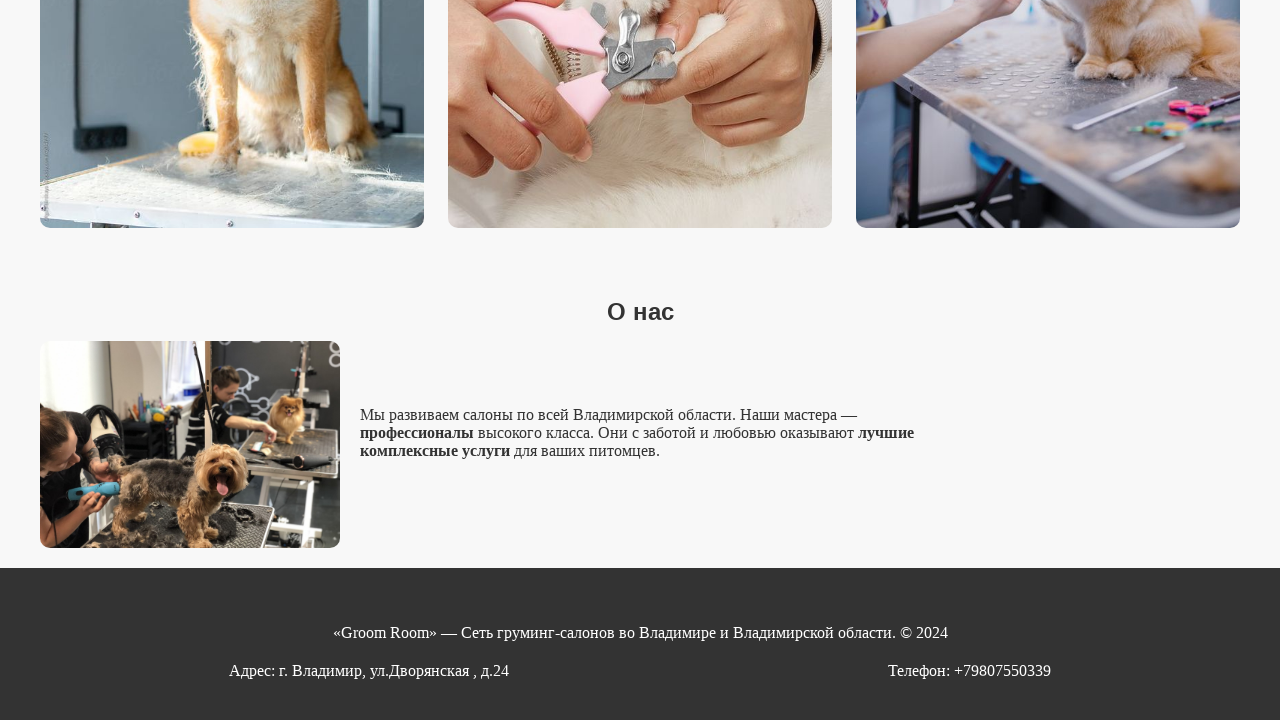

Verified anchor section '#about' is visible on form page
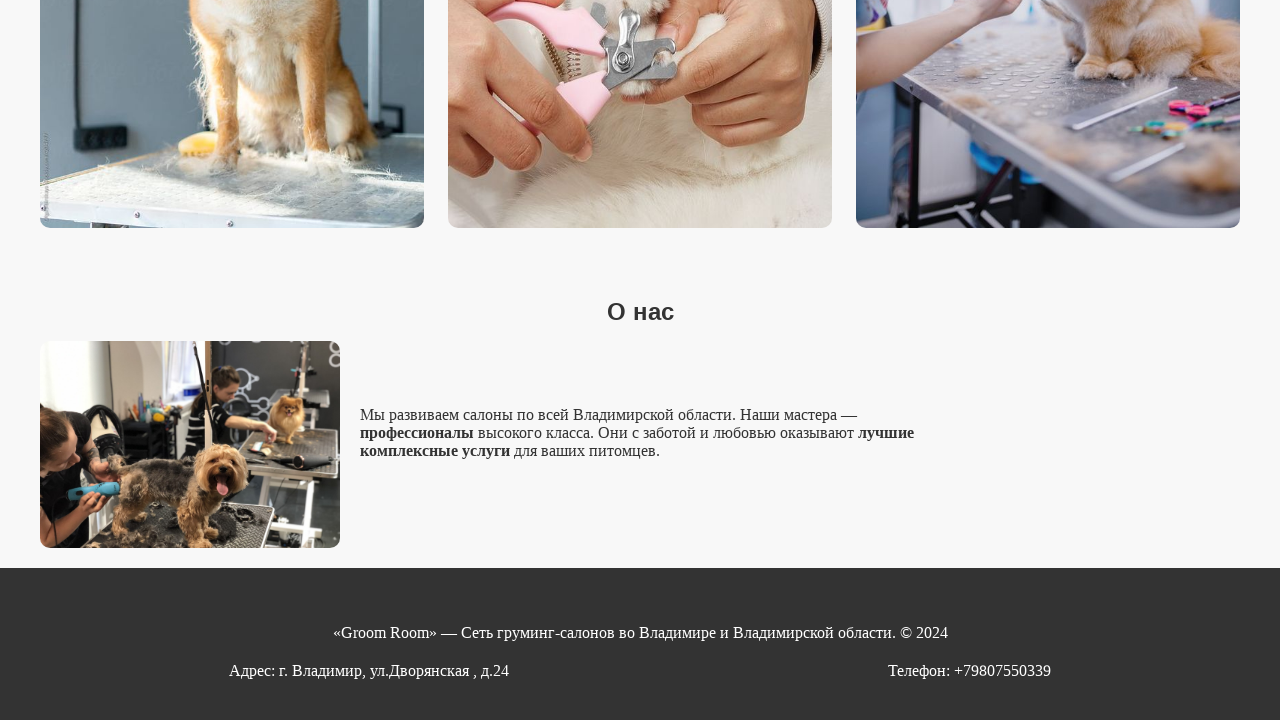

Navigated back from 'О нас' on form page
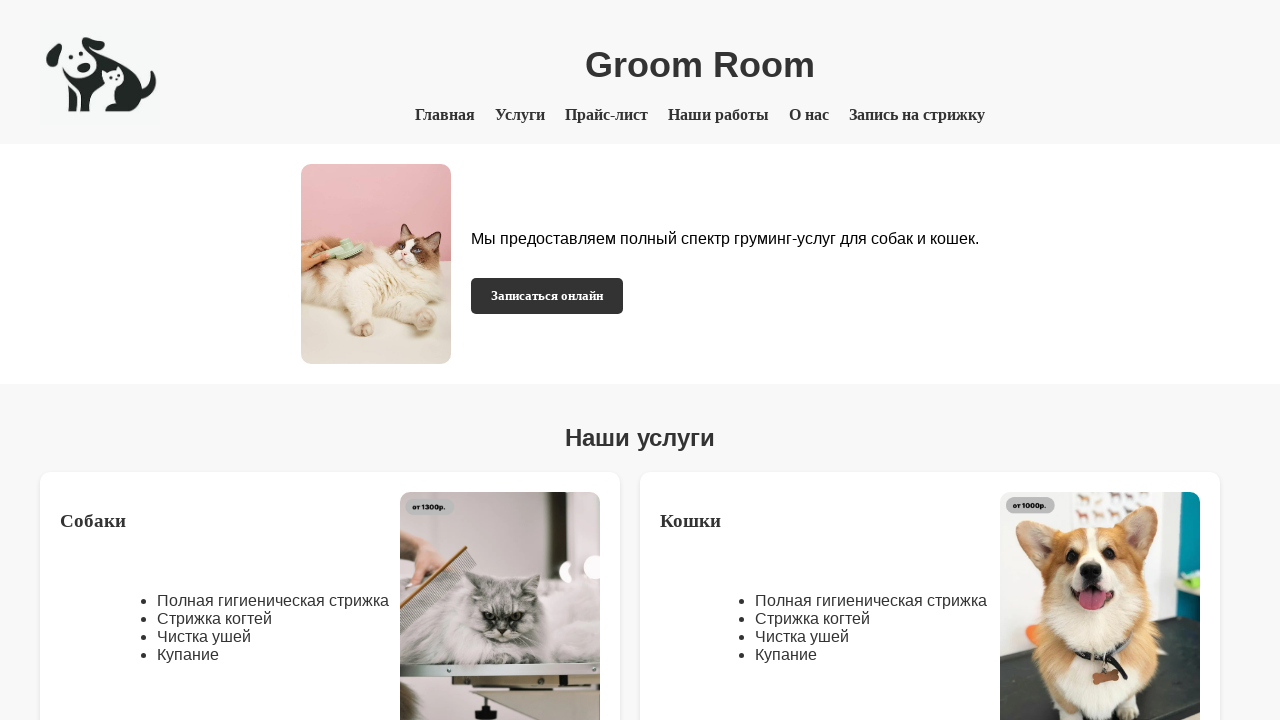

Waited for page to load after going back on form page
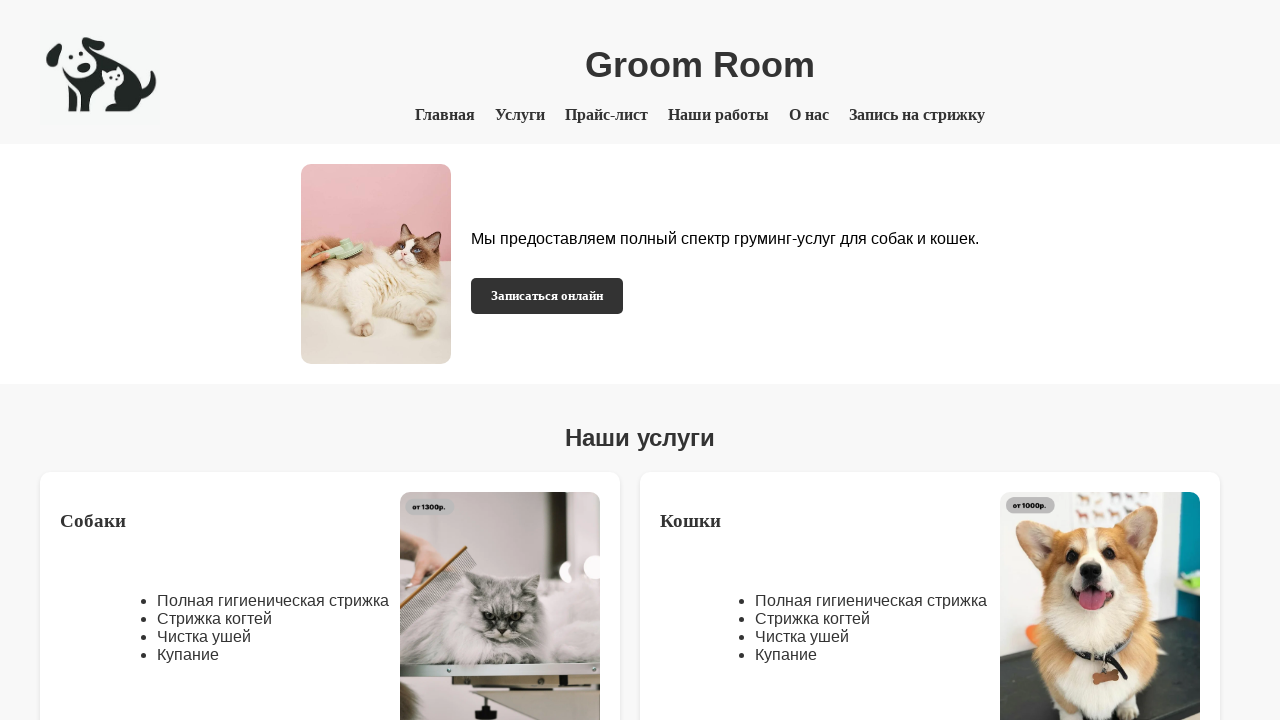

Clicked menu item 'Запись на стрижку' on form page at (917, 115) on a:text-is('Запись на стрижку')
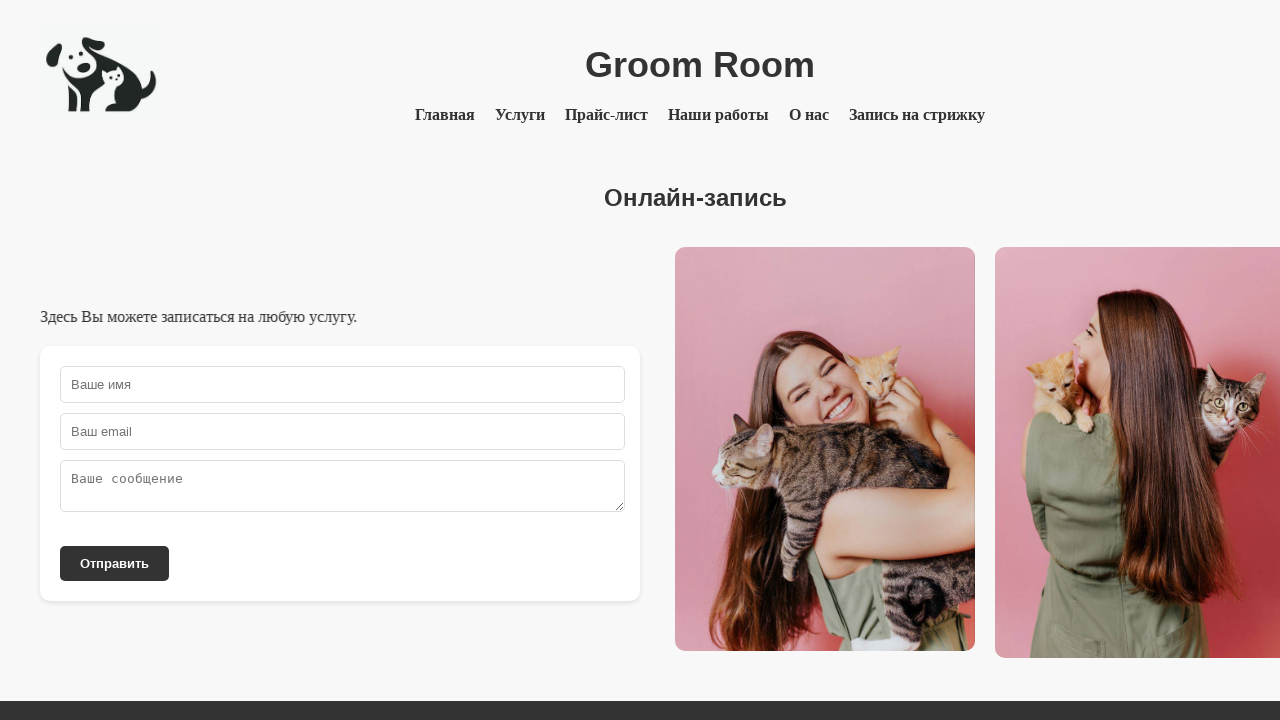

Waited for navigation after clicking 'Запись на стрижку' on form page
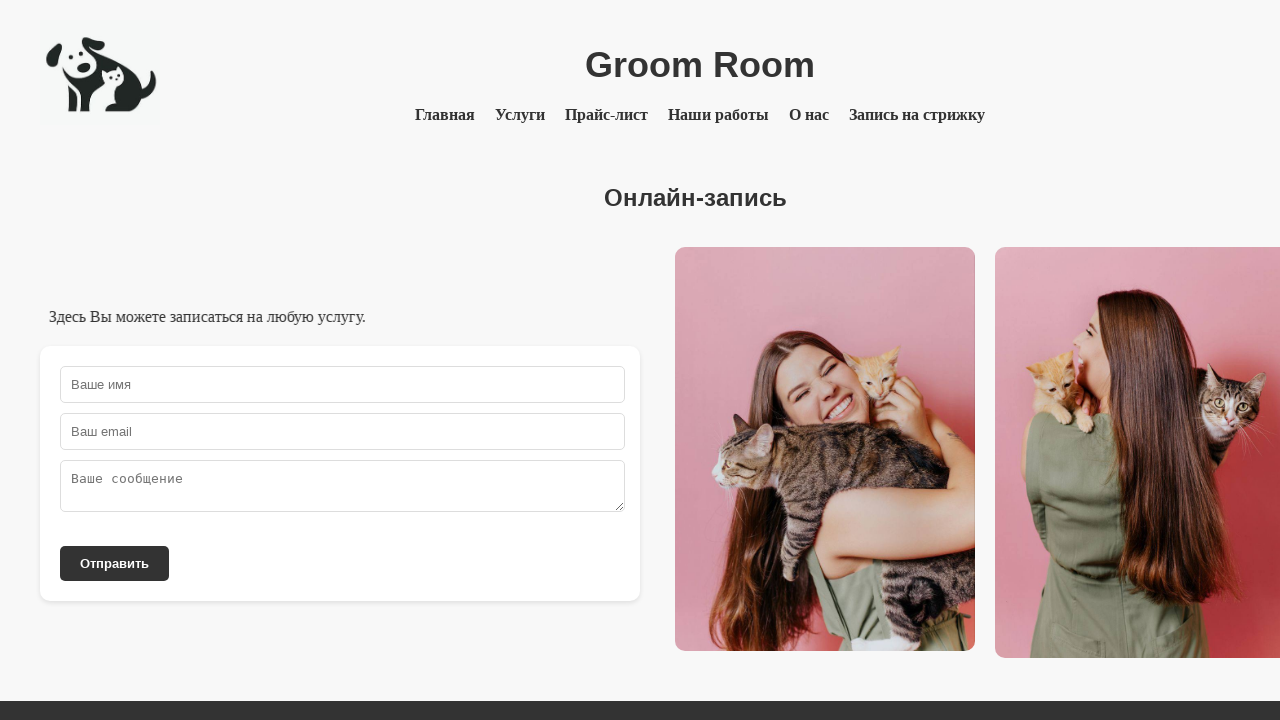

Navigated back from 'Запись на стрижку' on form page
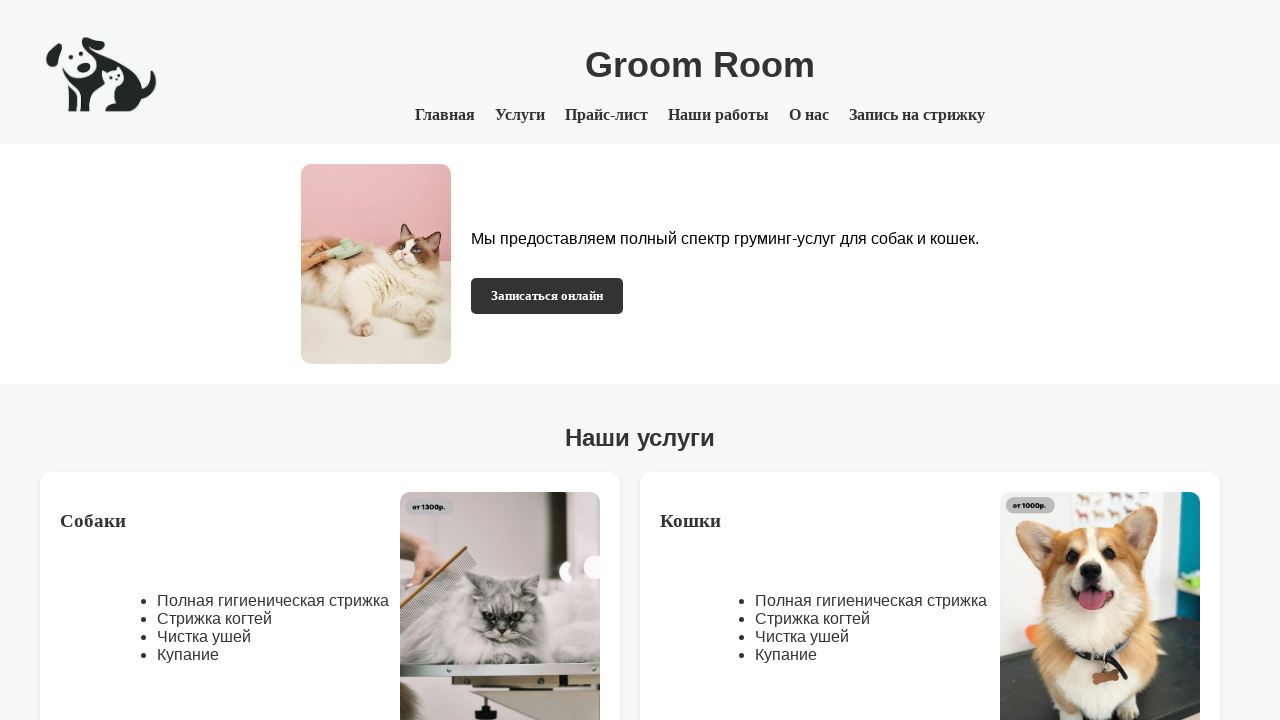

Waited for page to load after going back on form page
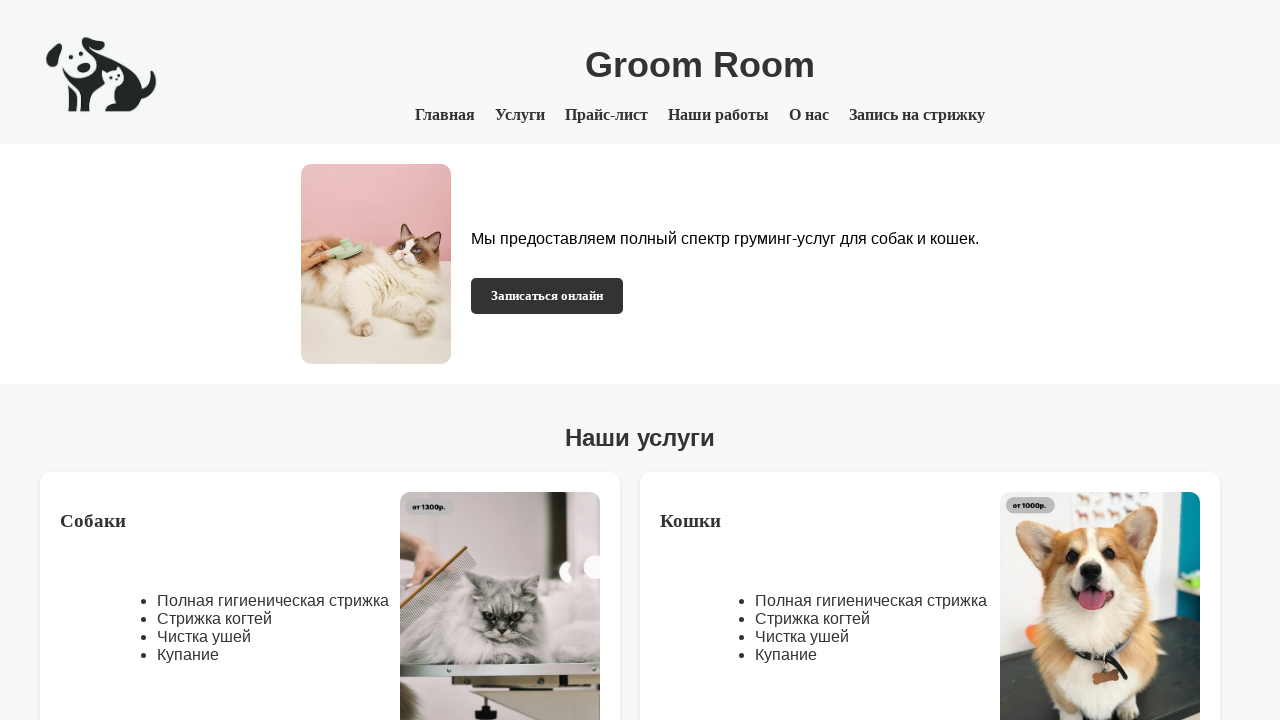

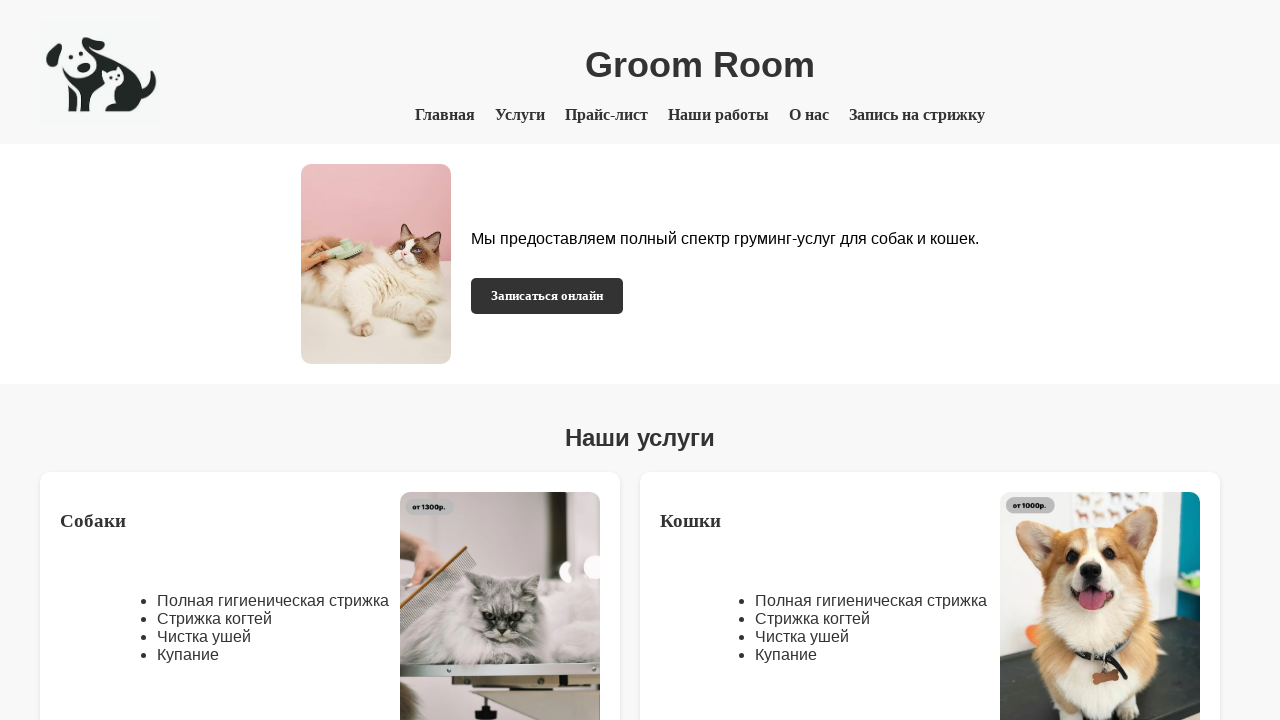